Navigates through paginated hockey team statistics pages, verifying that team data elements are present on each page. Tests pagination functionality across multiple pages.

Starting URL: https://www.scrapethissite.com/pages/forms/?page_num=1

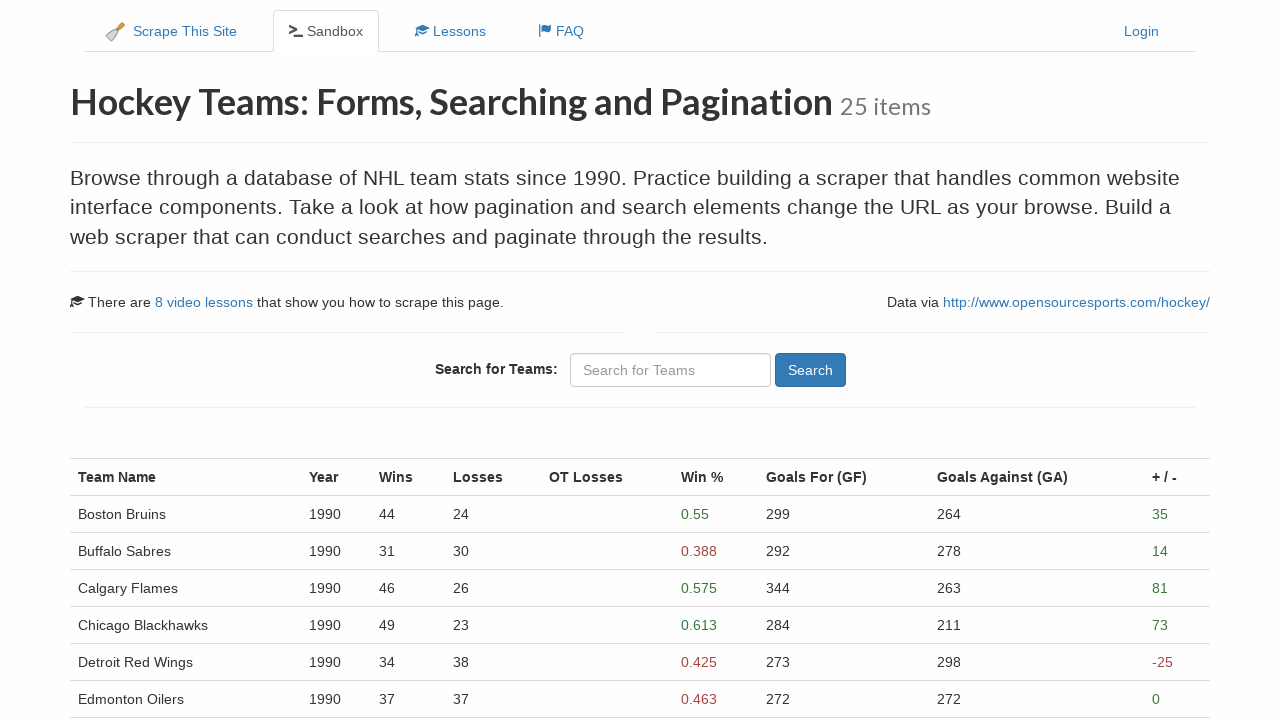

Waited for team name elements to load on first page
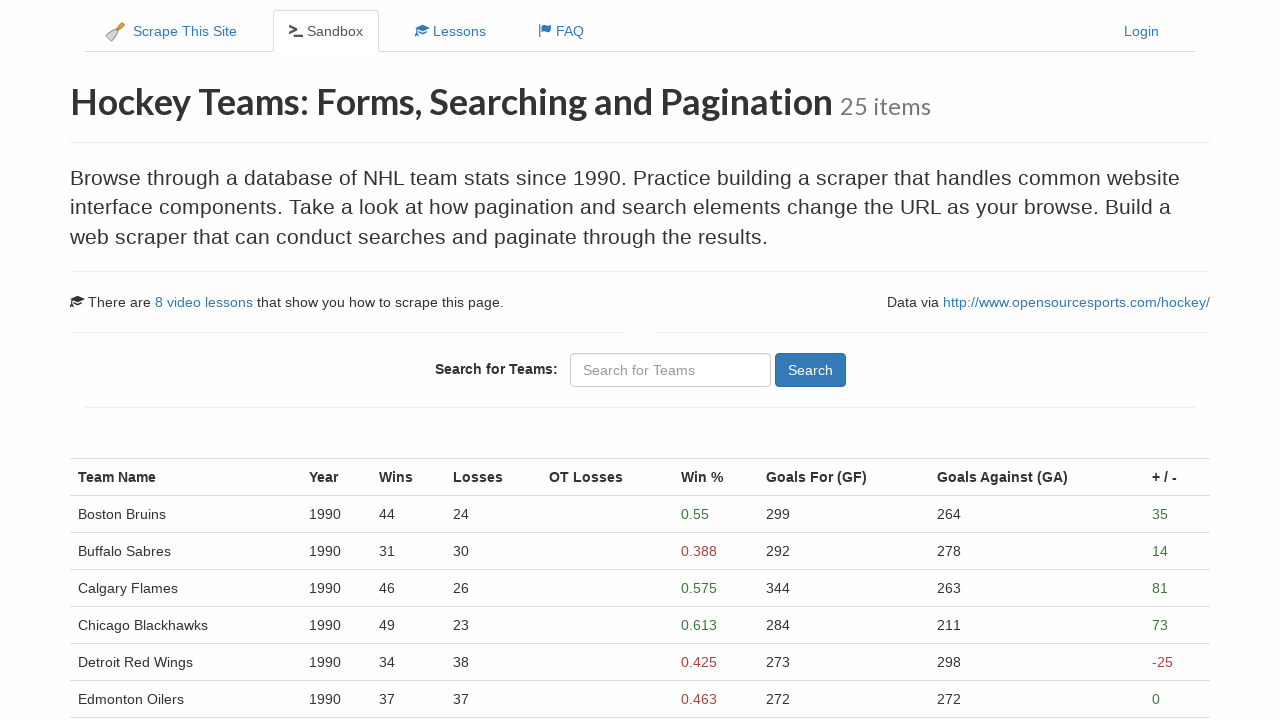

Waited for team year elements to load on first page
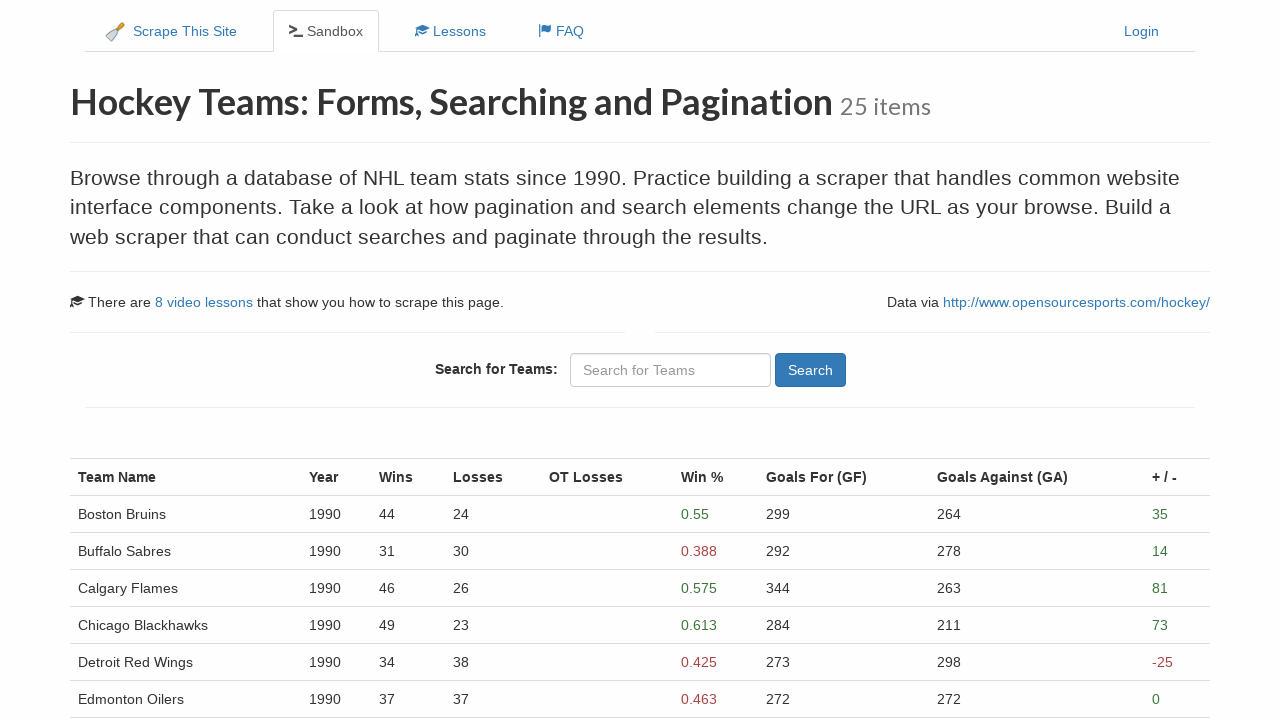

Waited for team wins elements to load on first page
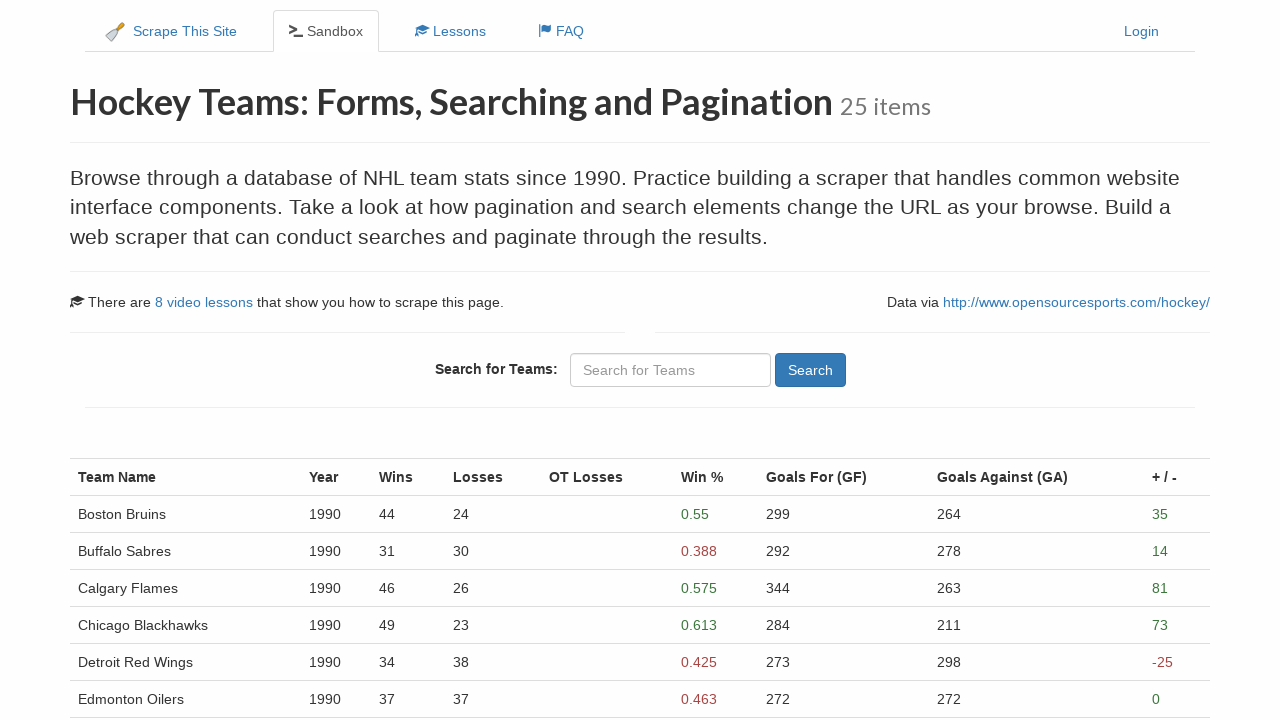

Navigated to hockey statistics page 2
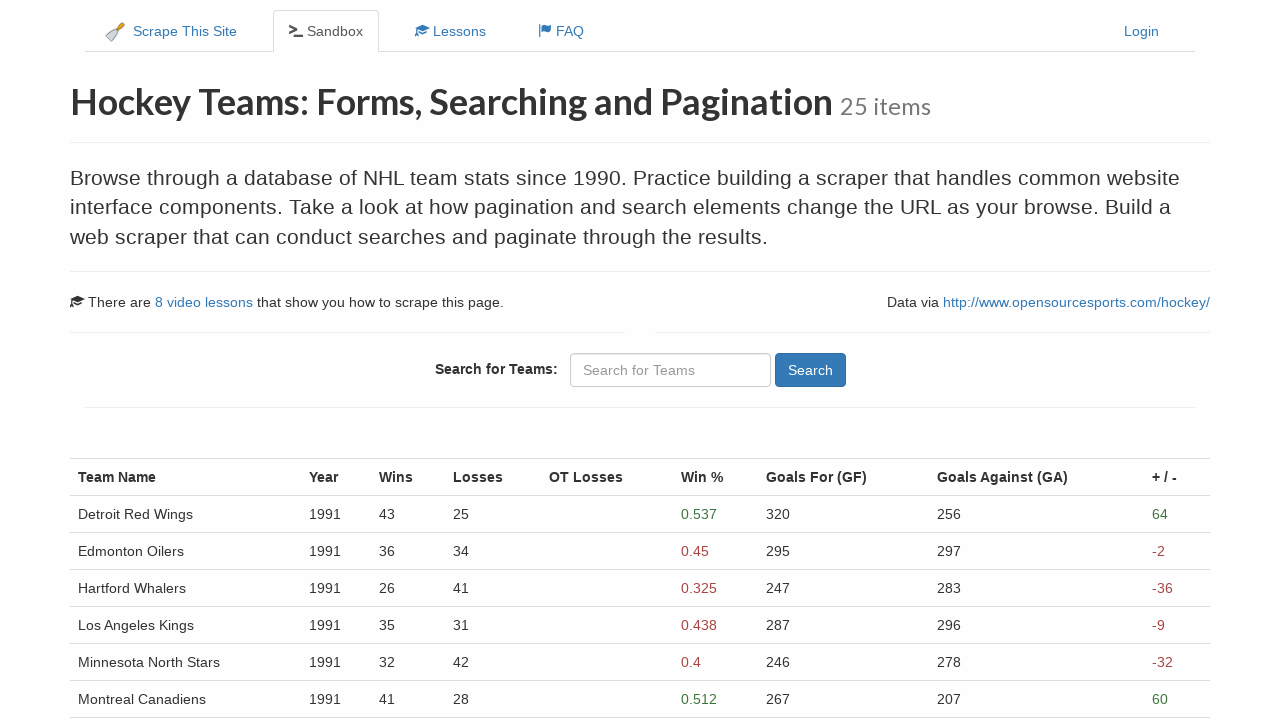

Verified team name elements loaded on page 2
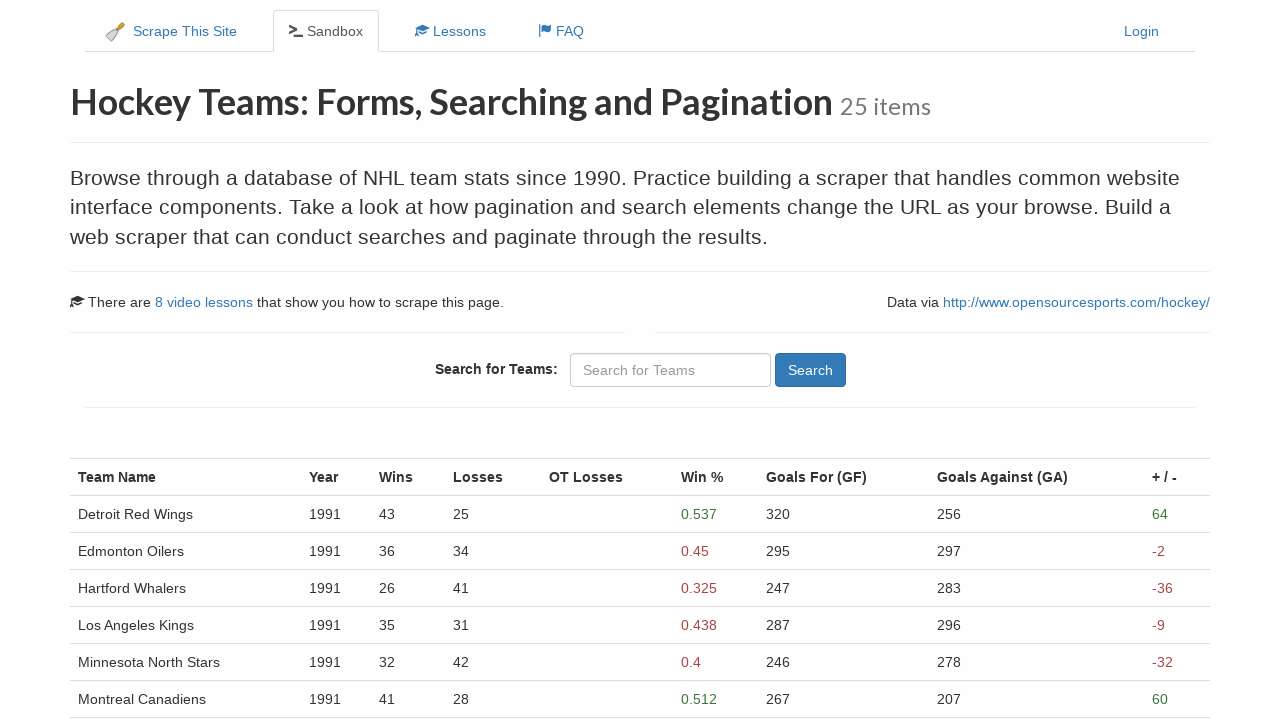

Verified team year elements loaded on page 2
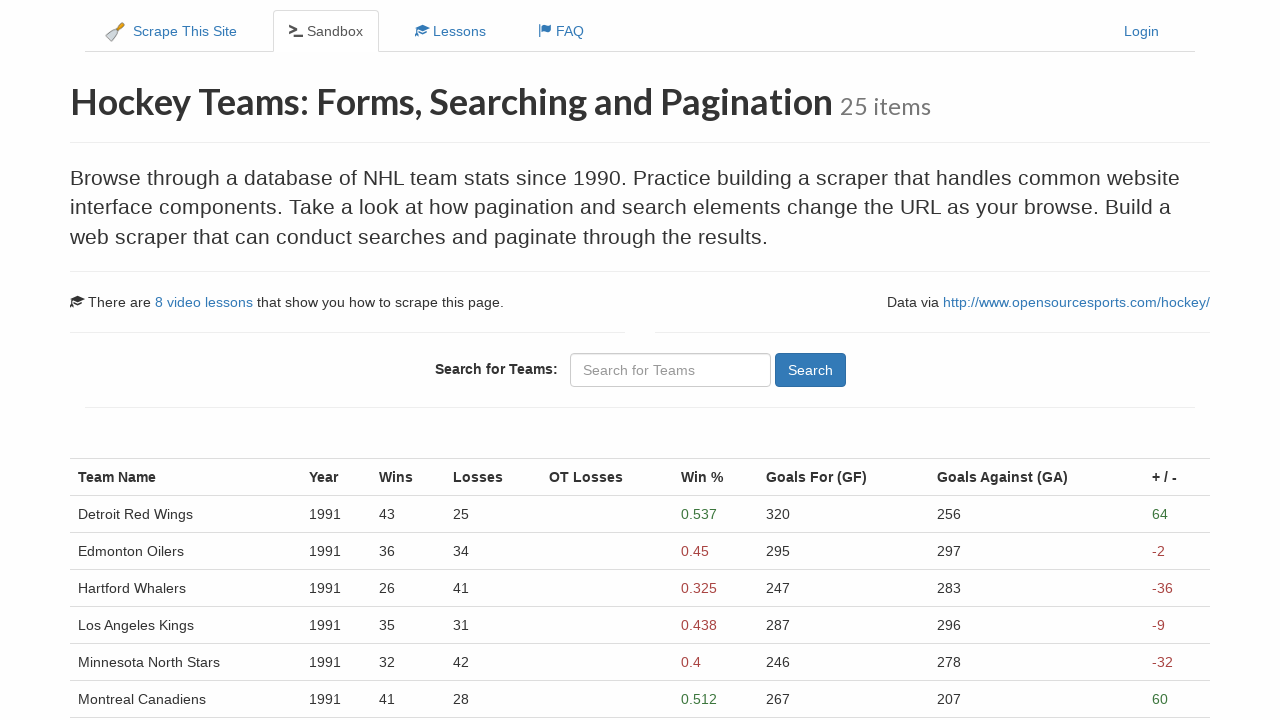

Navigated to hockey statistics page 3
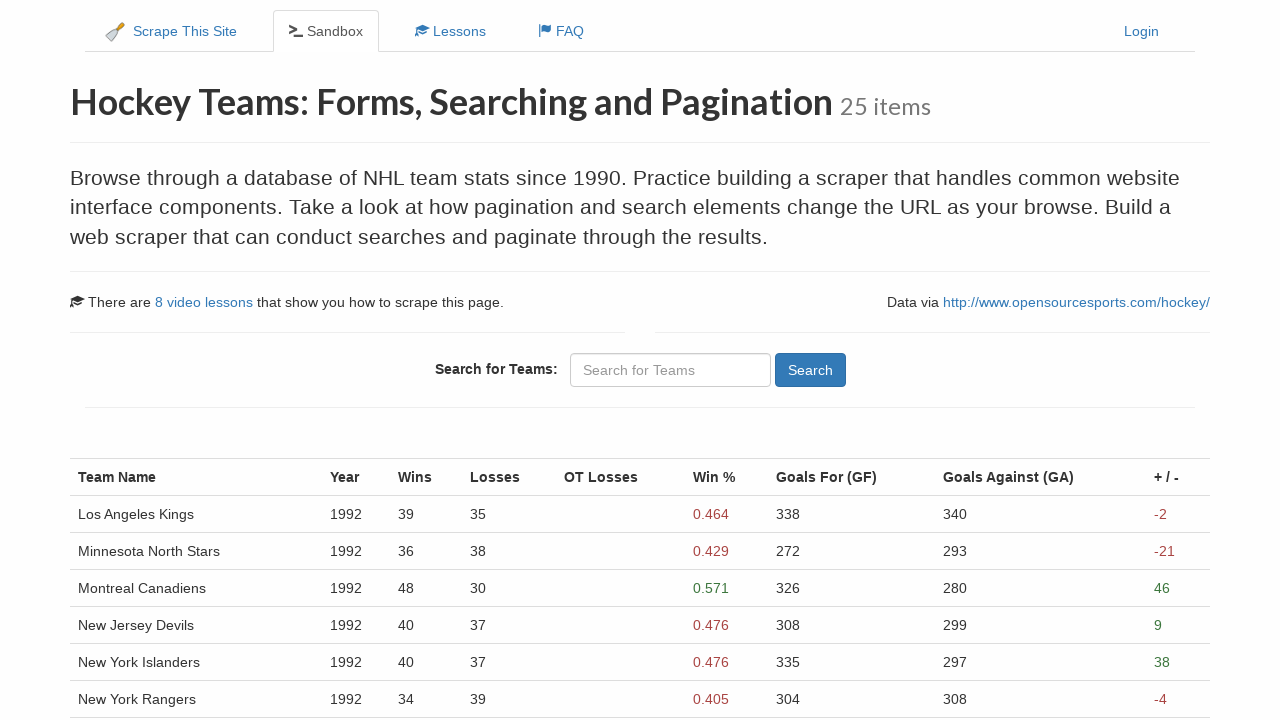

Verified team name elements loaded on page 3
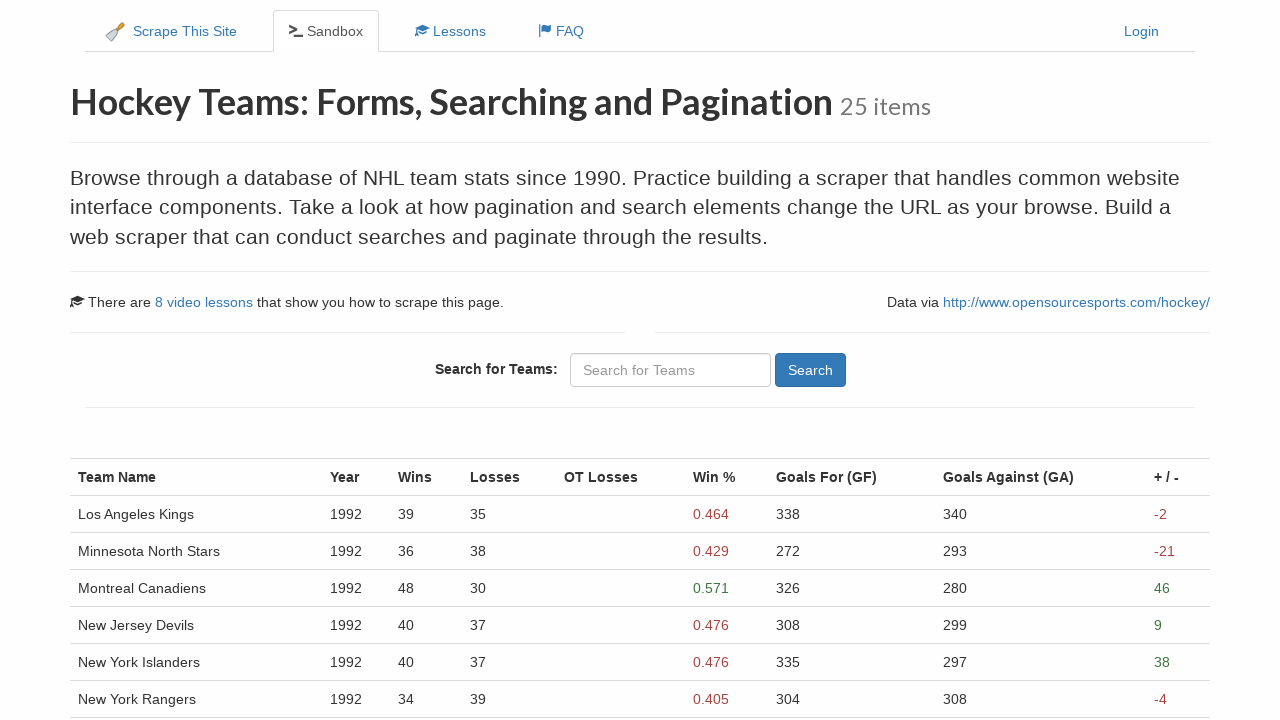

Verified team year elements loaded on page 3
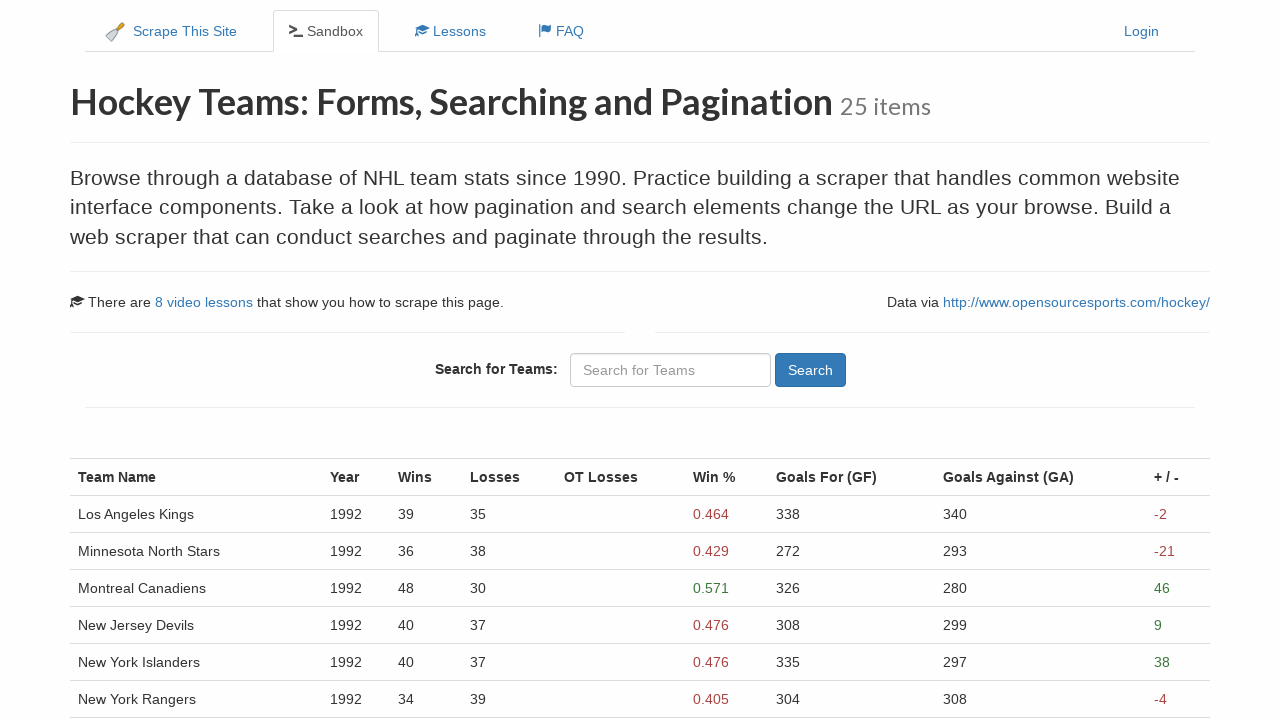

Navigated to hockey statistics page 4
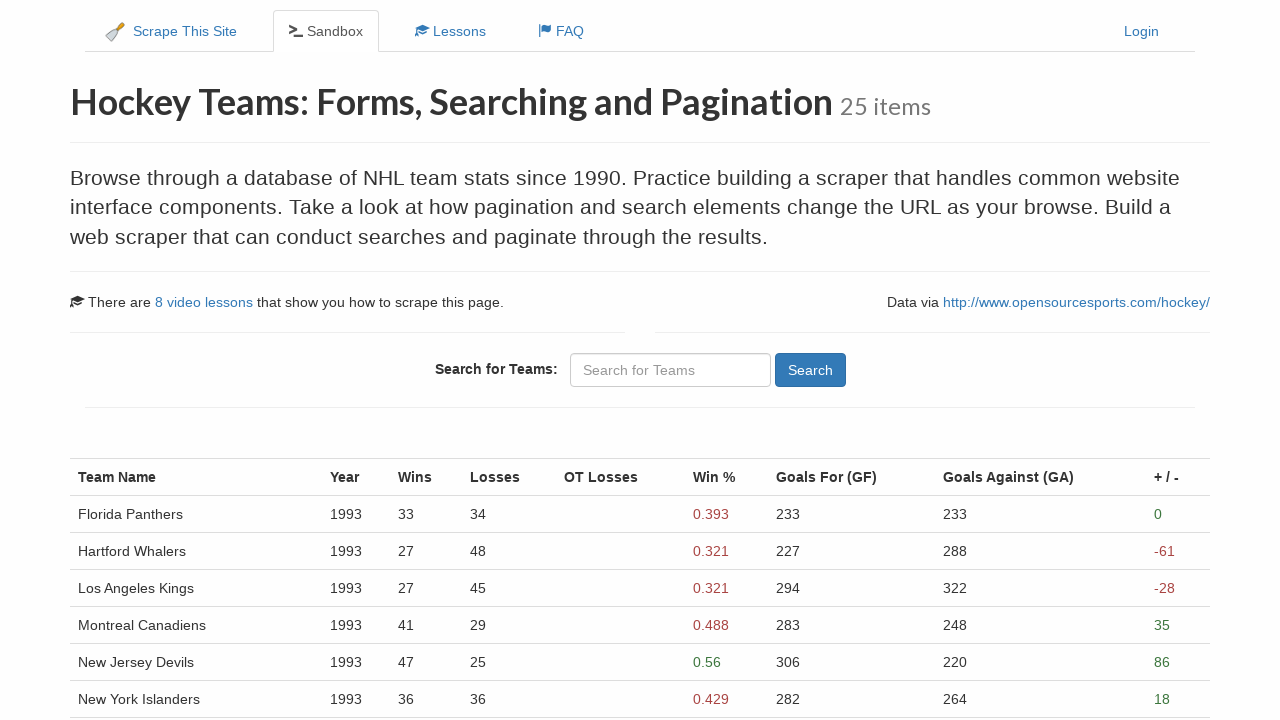

Verified team name elements loaded on page 4
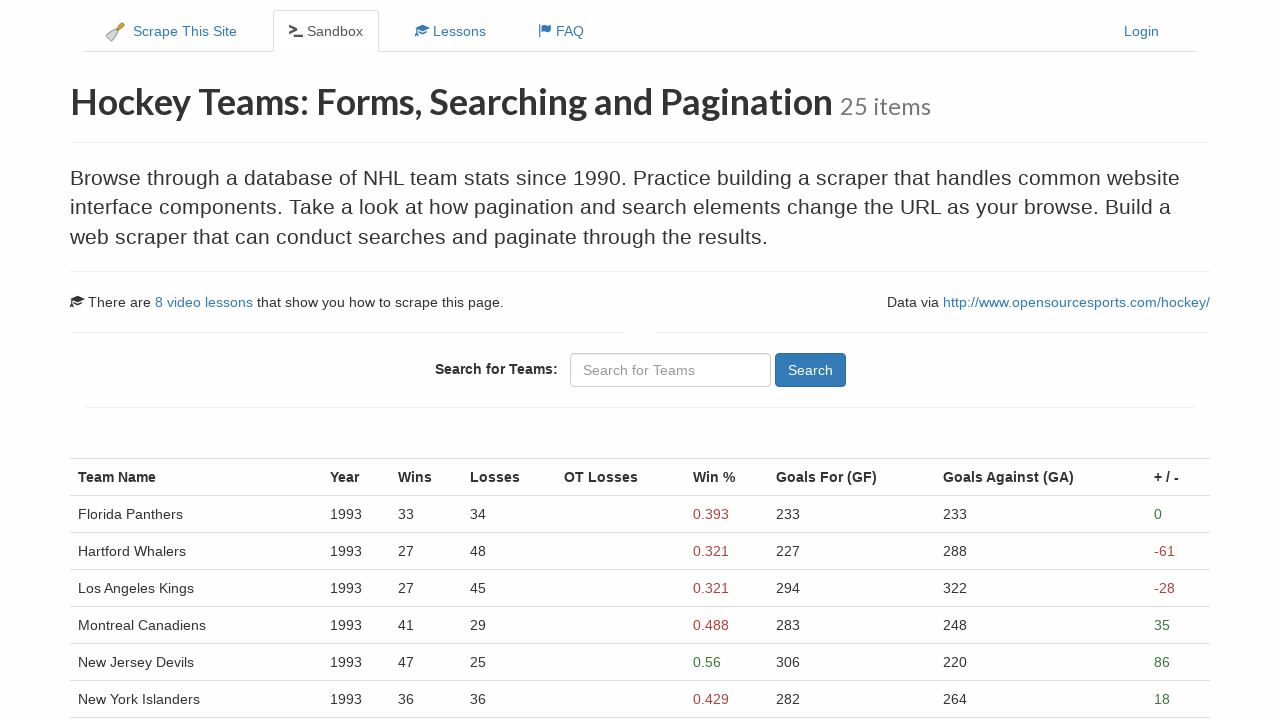

Verified team year elements loaded on page 4
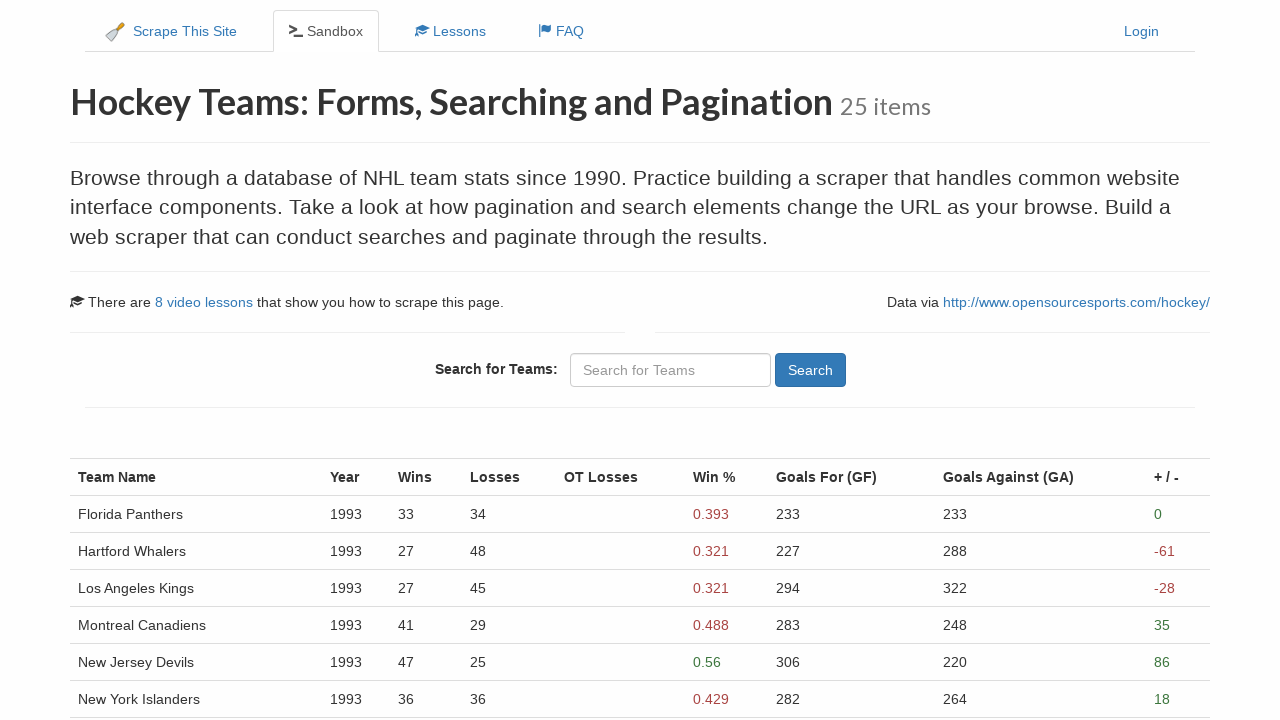

Navigated to hockey statistics page 5
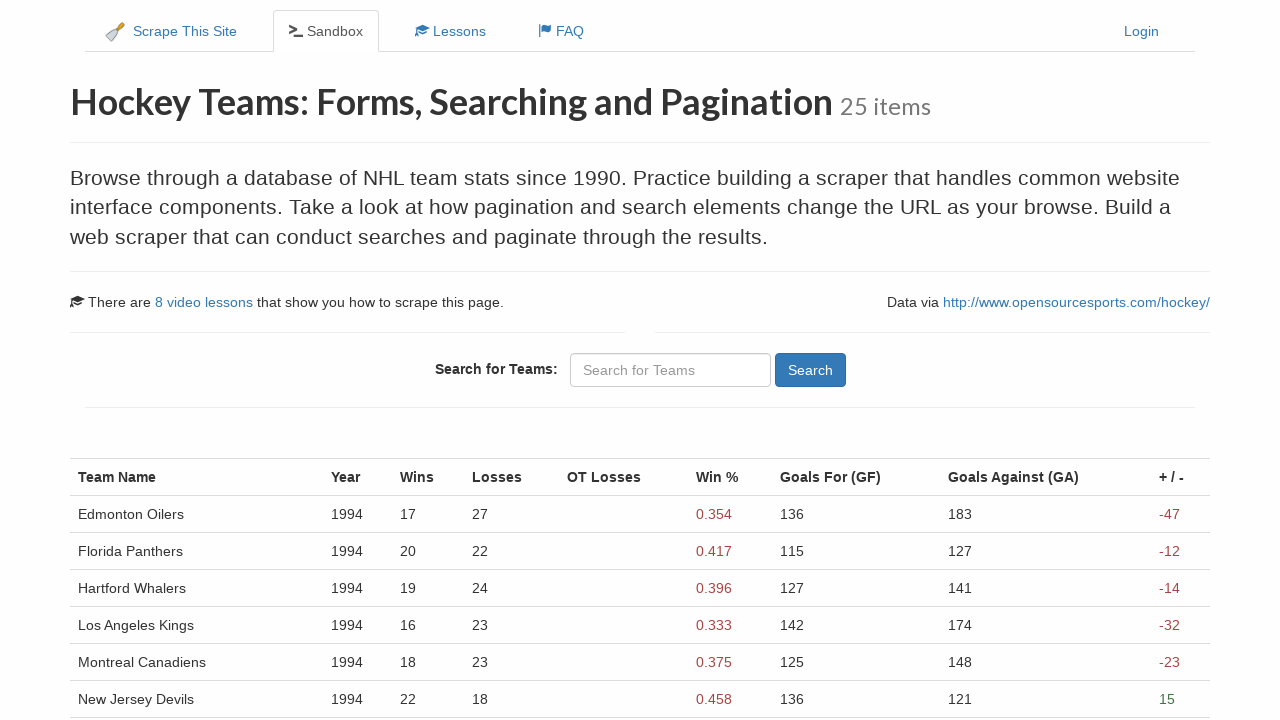

Verified team name elements loaded on page 5
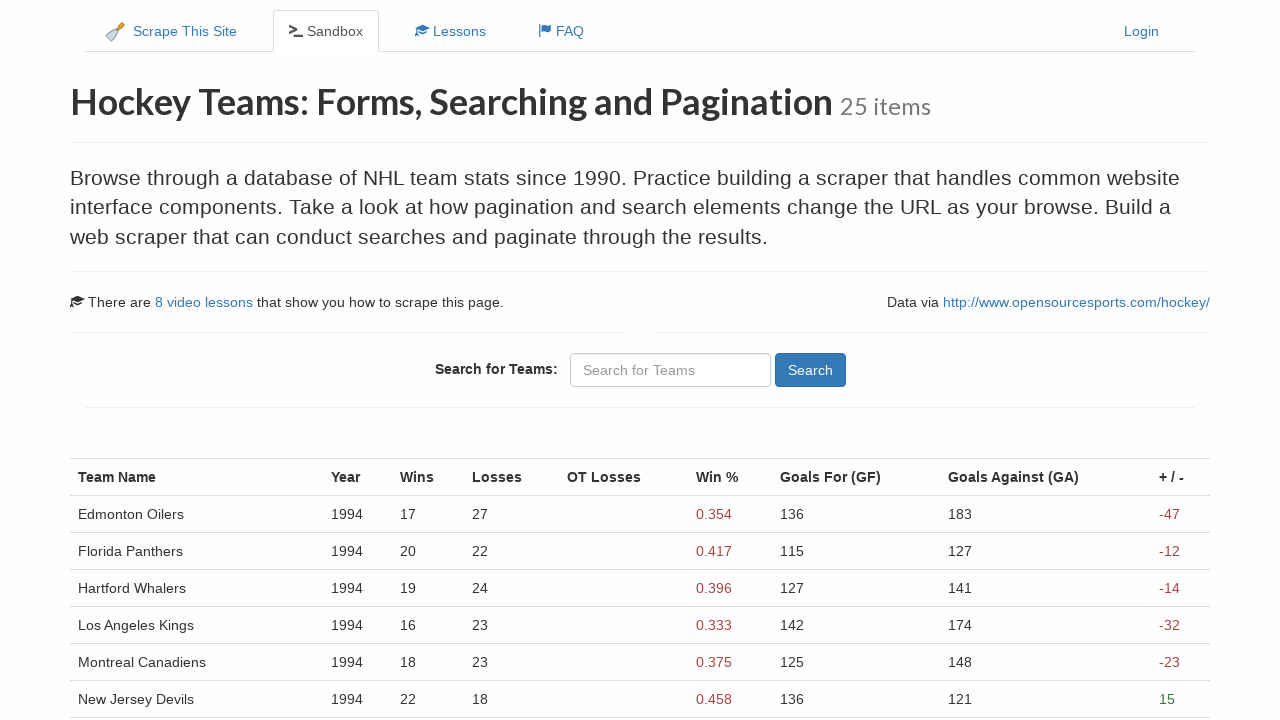

Verified team year elements loaded on page 5
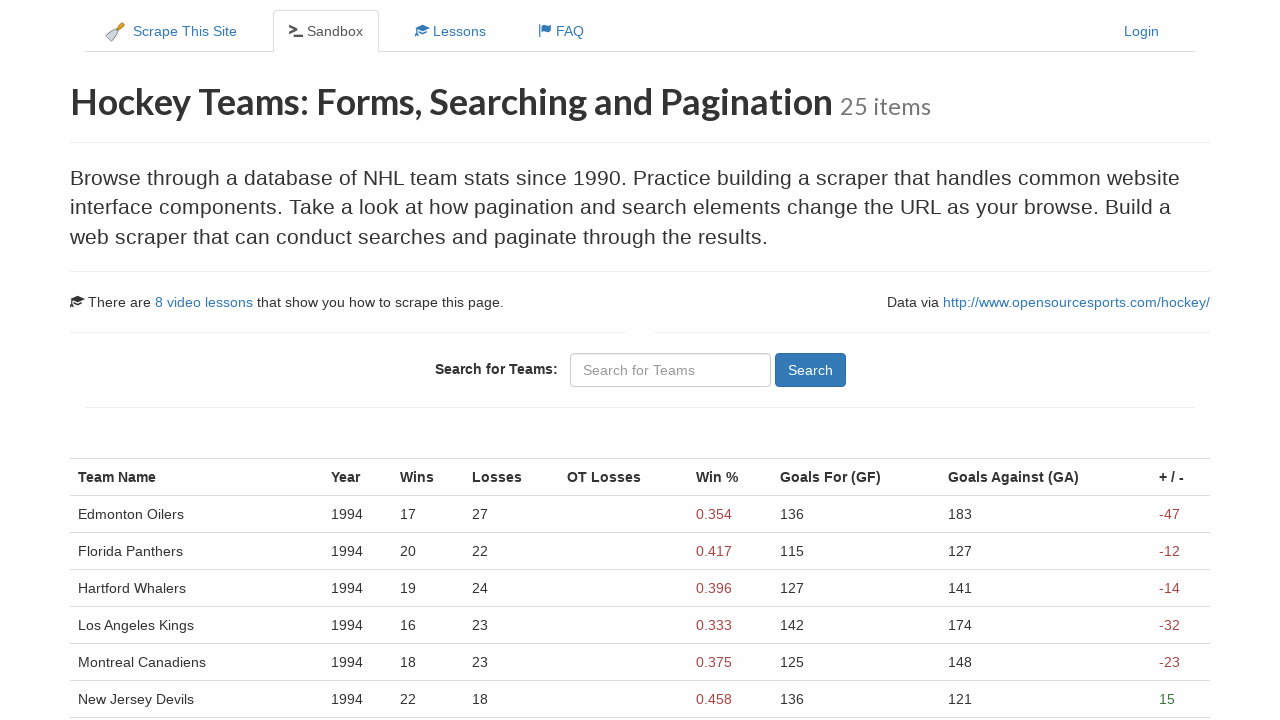

Navigated to hockey statistics page 6
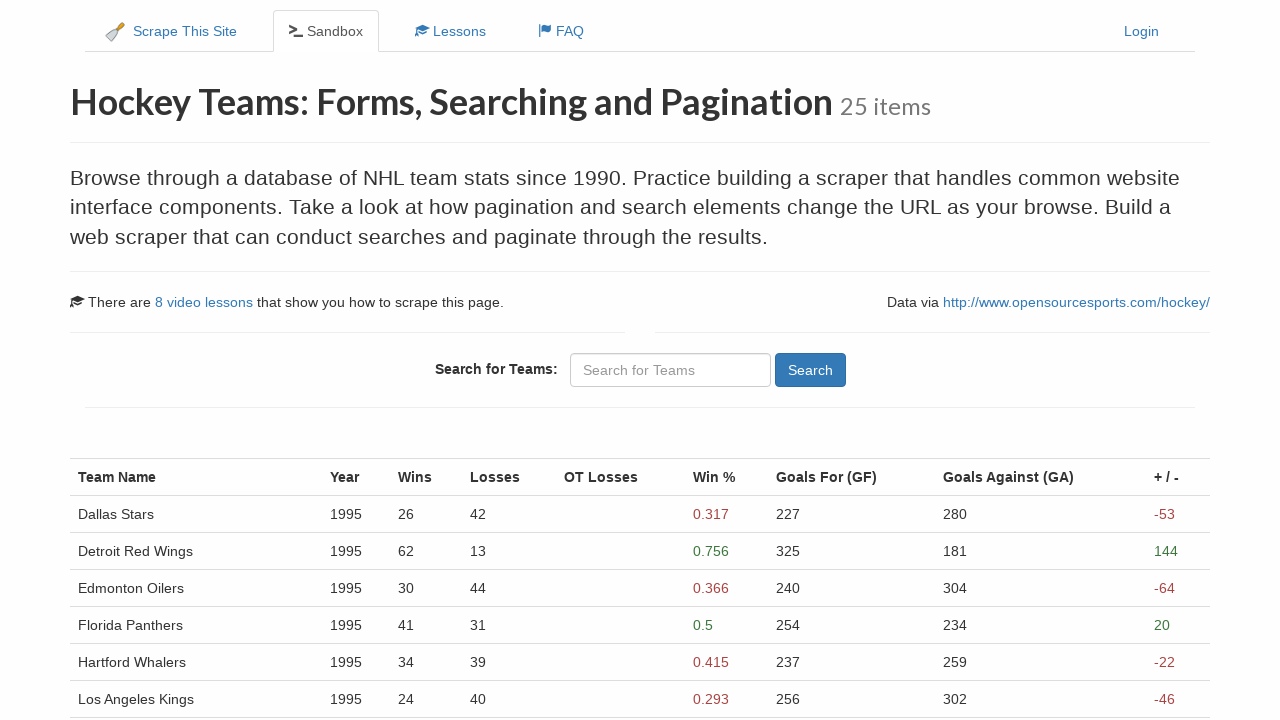

Verified team name elements loaded on page 6
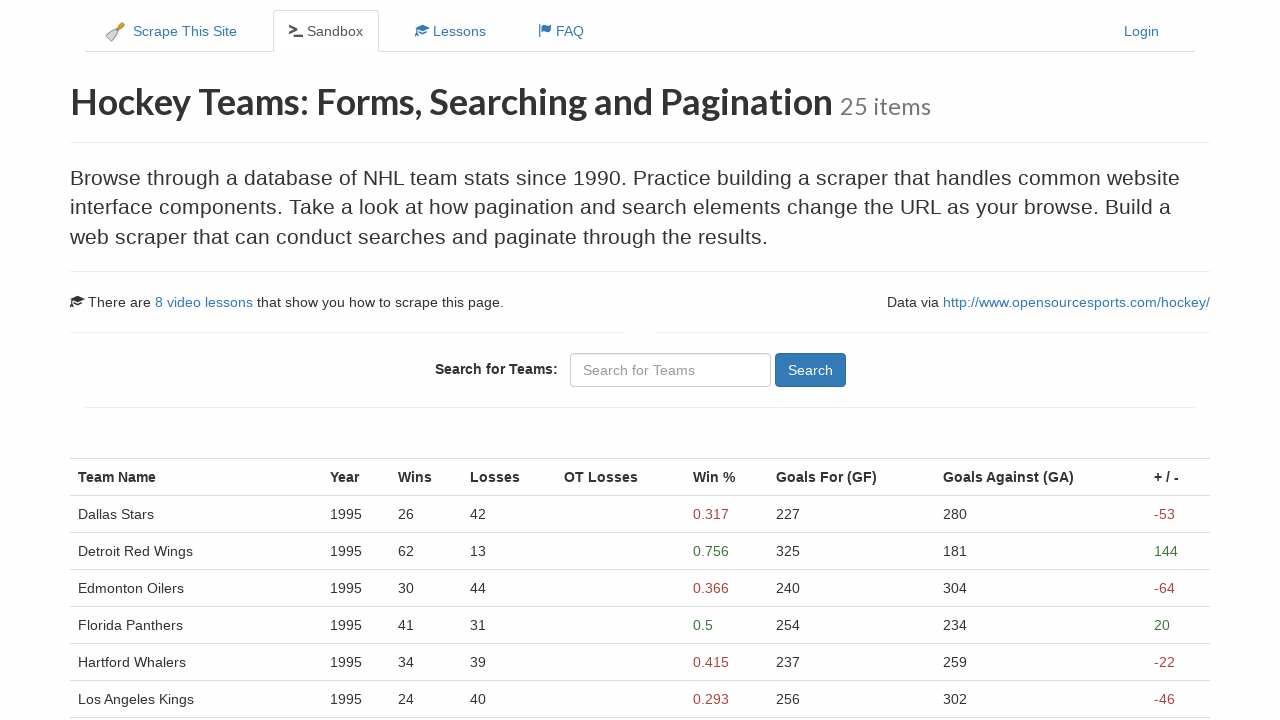

Verified team year elements loaded on page 6
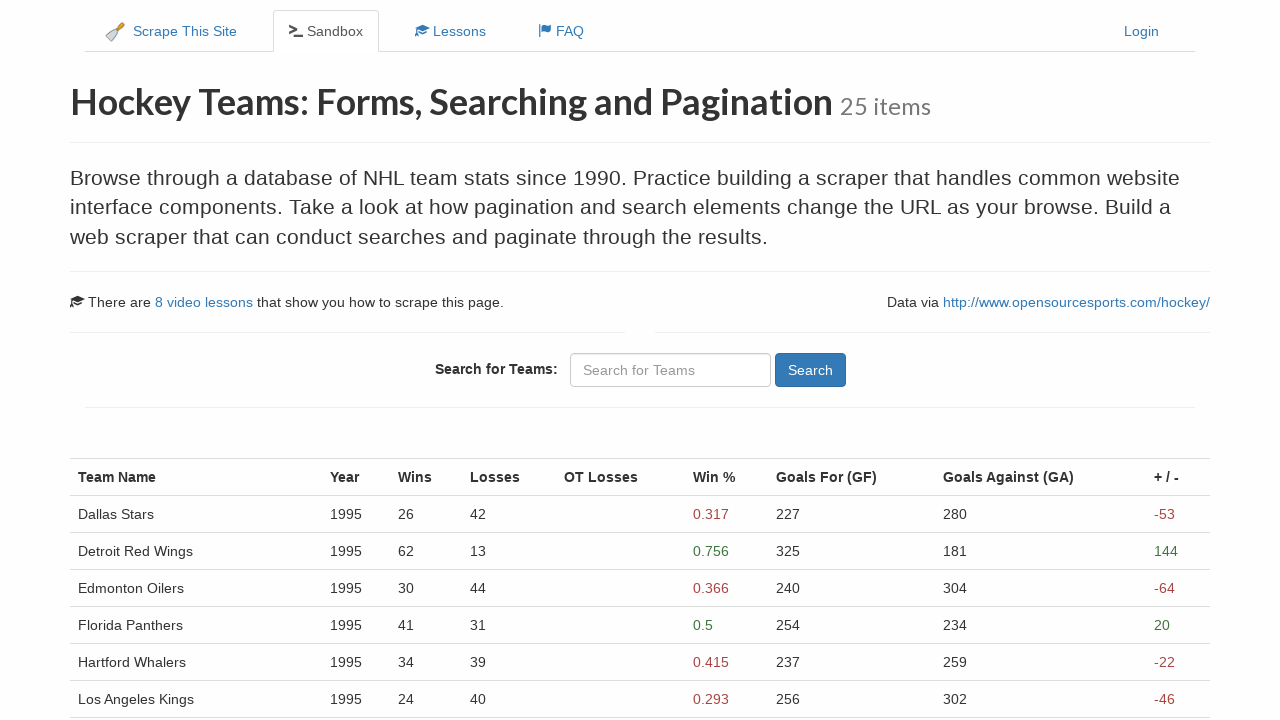

Navigated to hockey statistics page 7
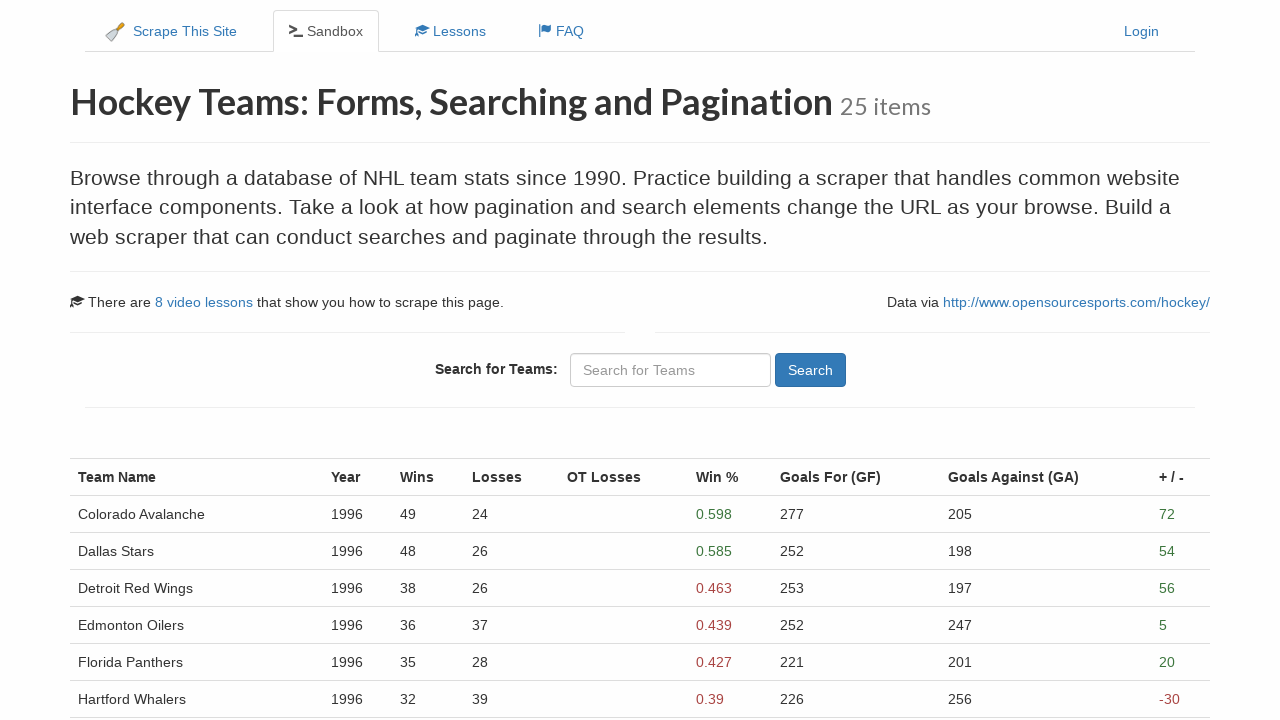

Verified team name elements loaded on page 7
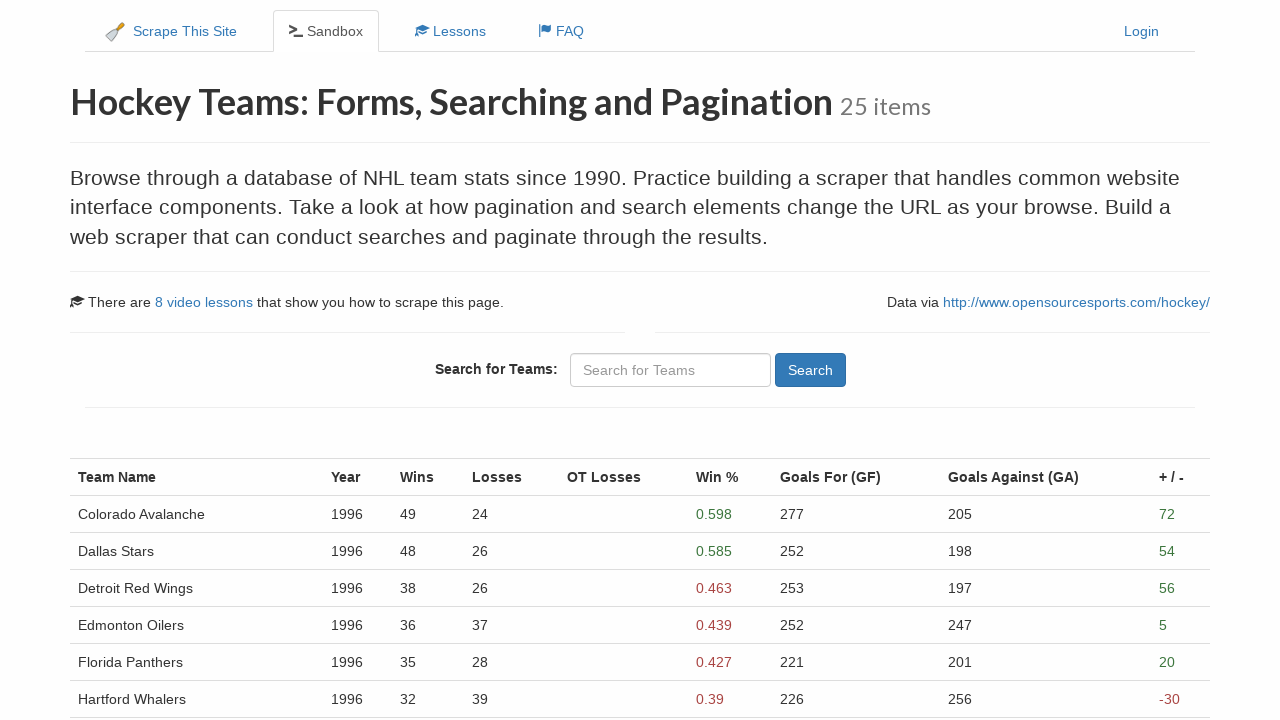

Verified team year elements loaded on page 7
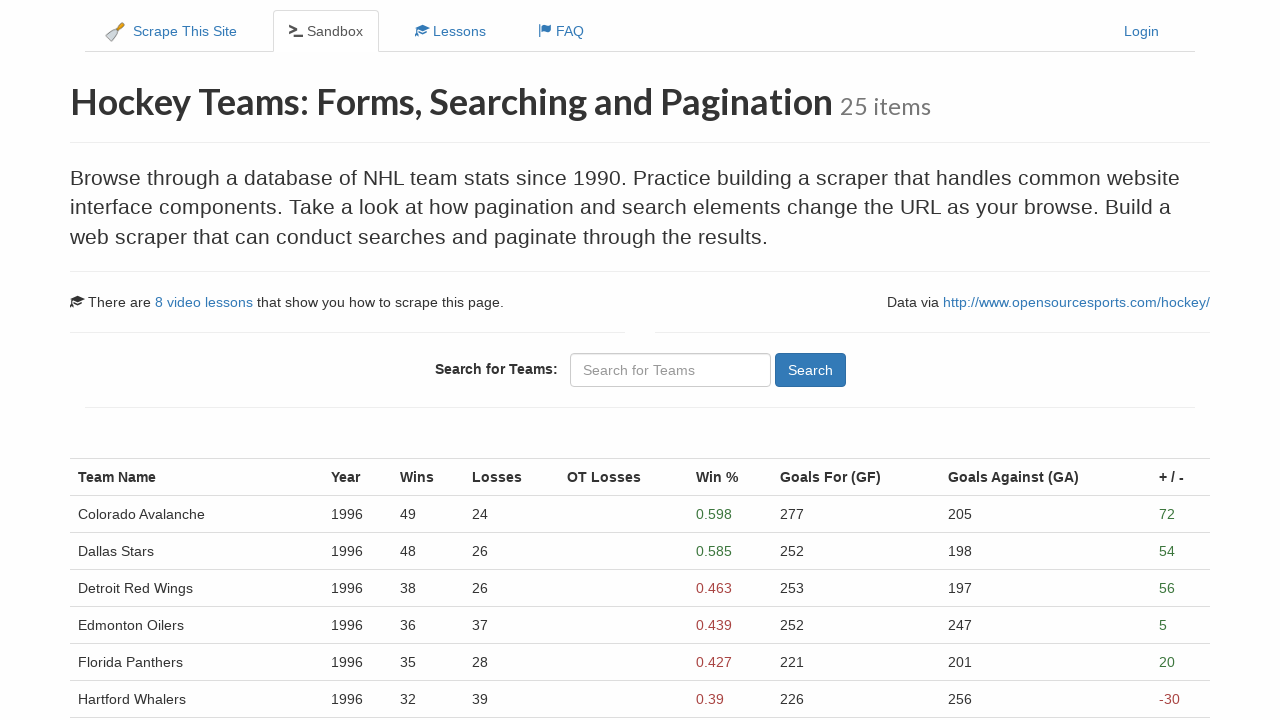

Navigated to hockey statistics page 8
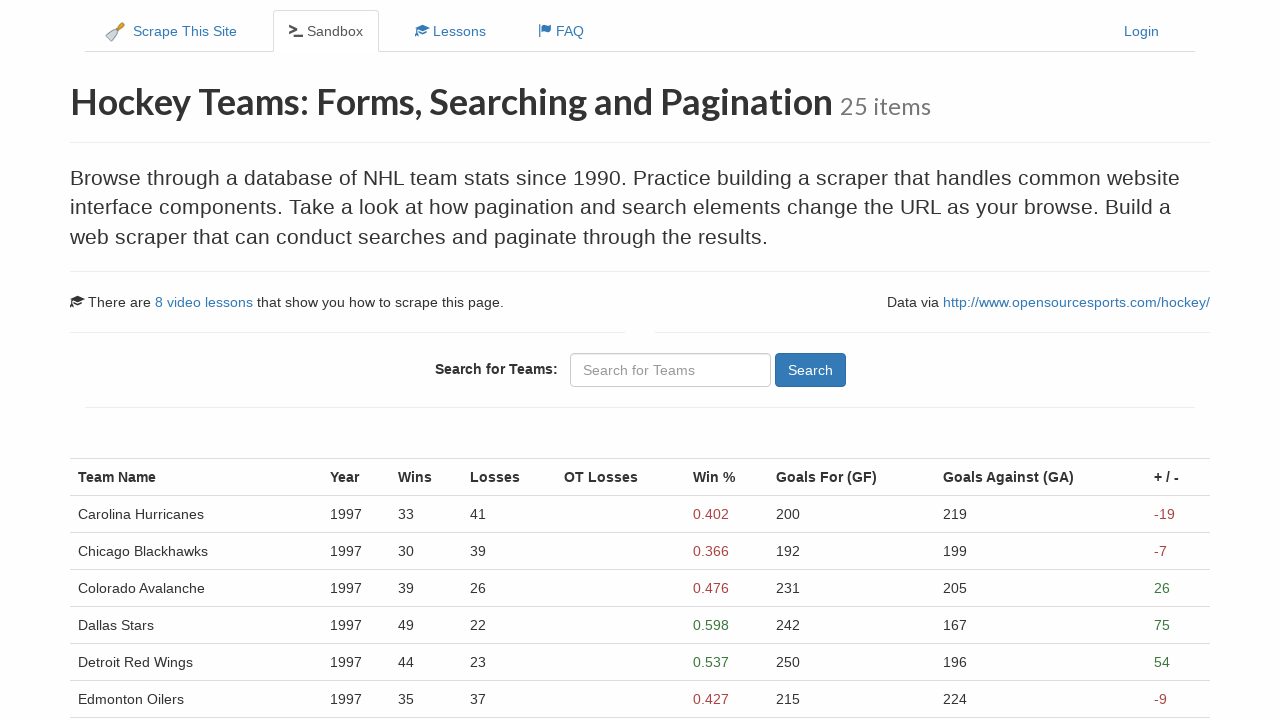

Verified team name elements loaded on page 8
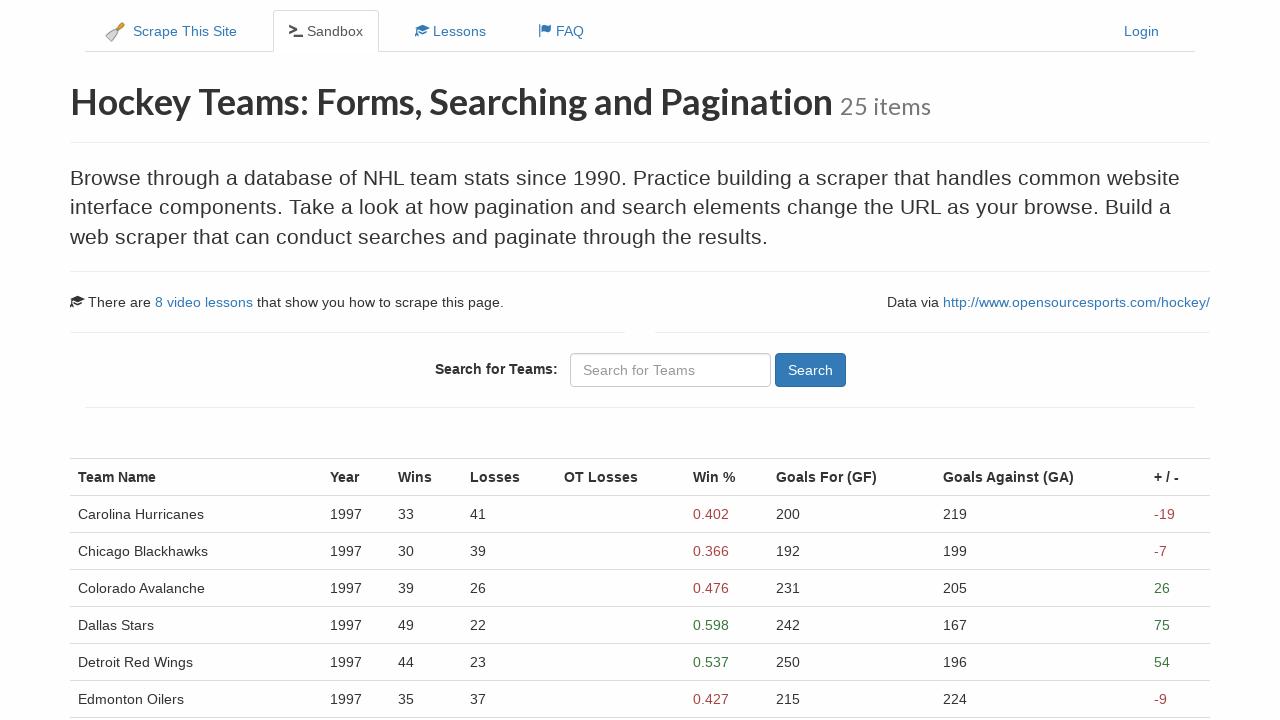

Verified team year elements loaded on page 8
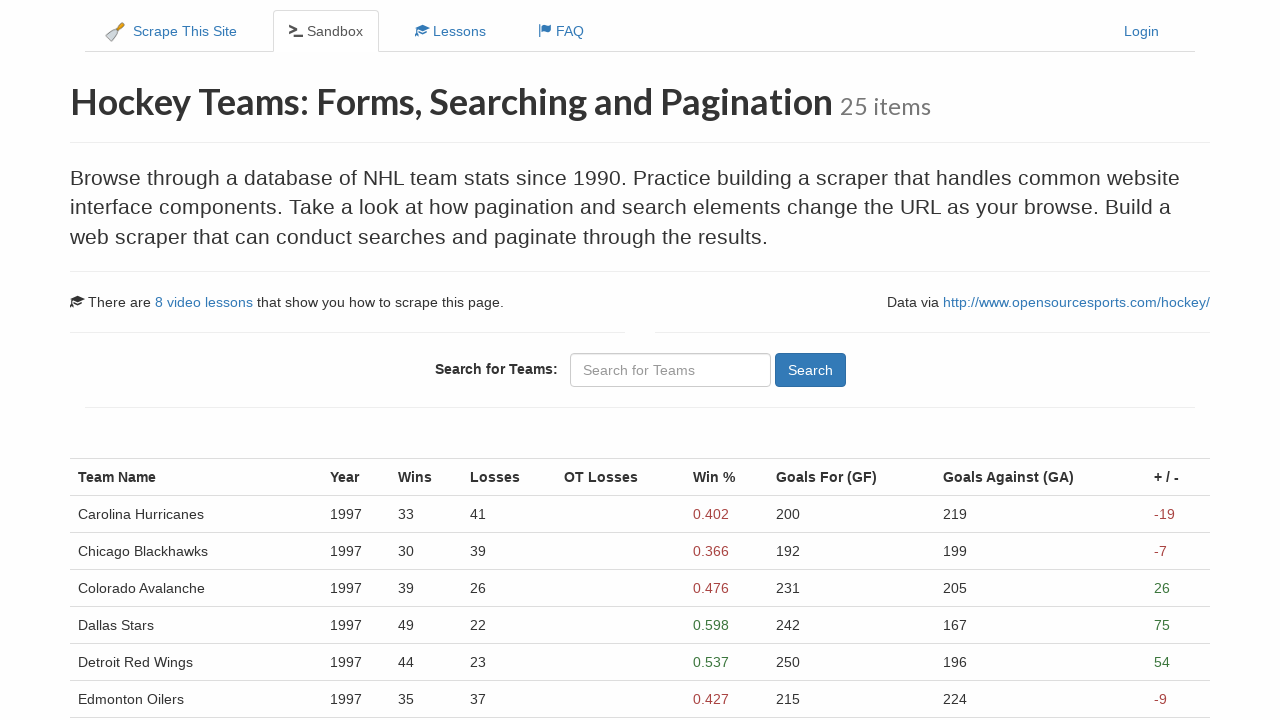

Navigated to hockey statistics page 9
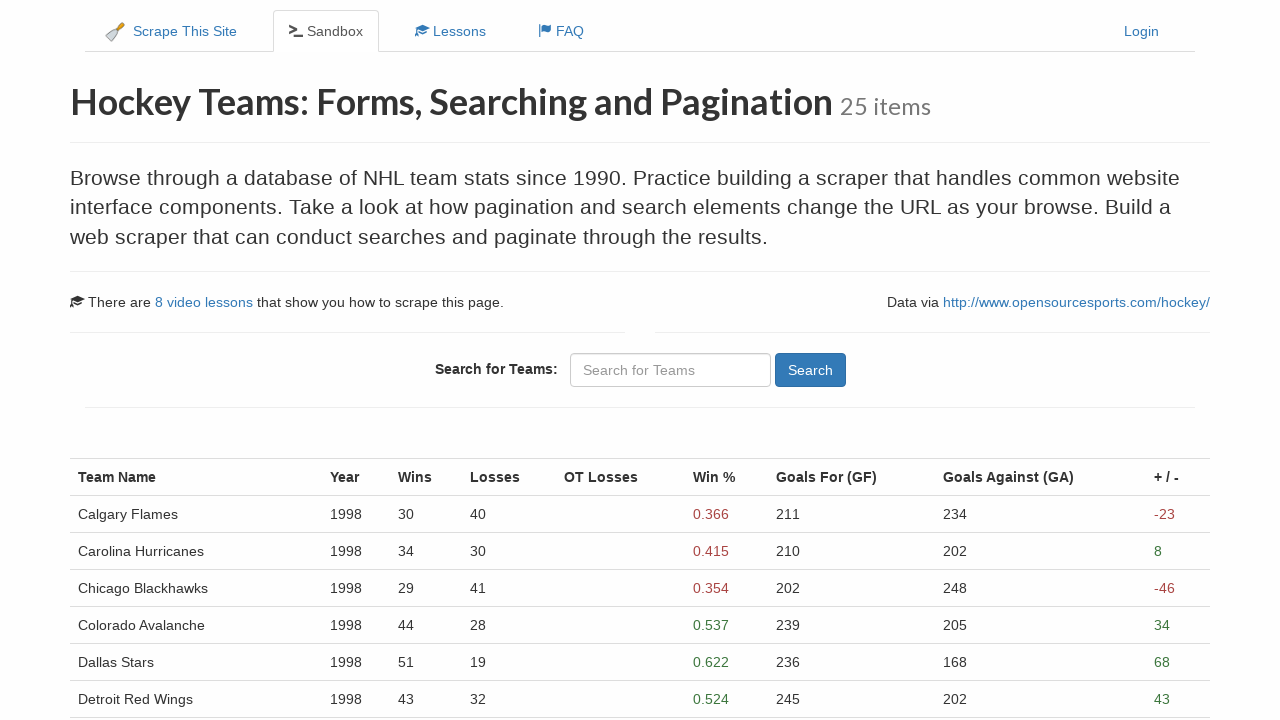

Verified team name elements loaded on page 9
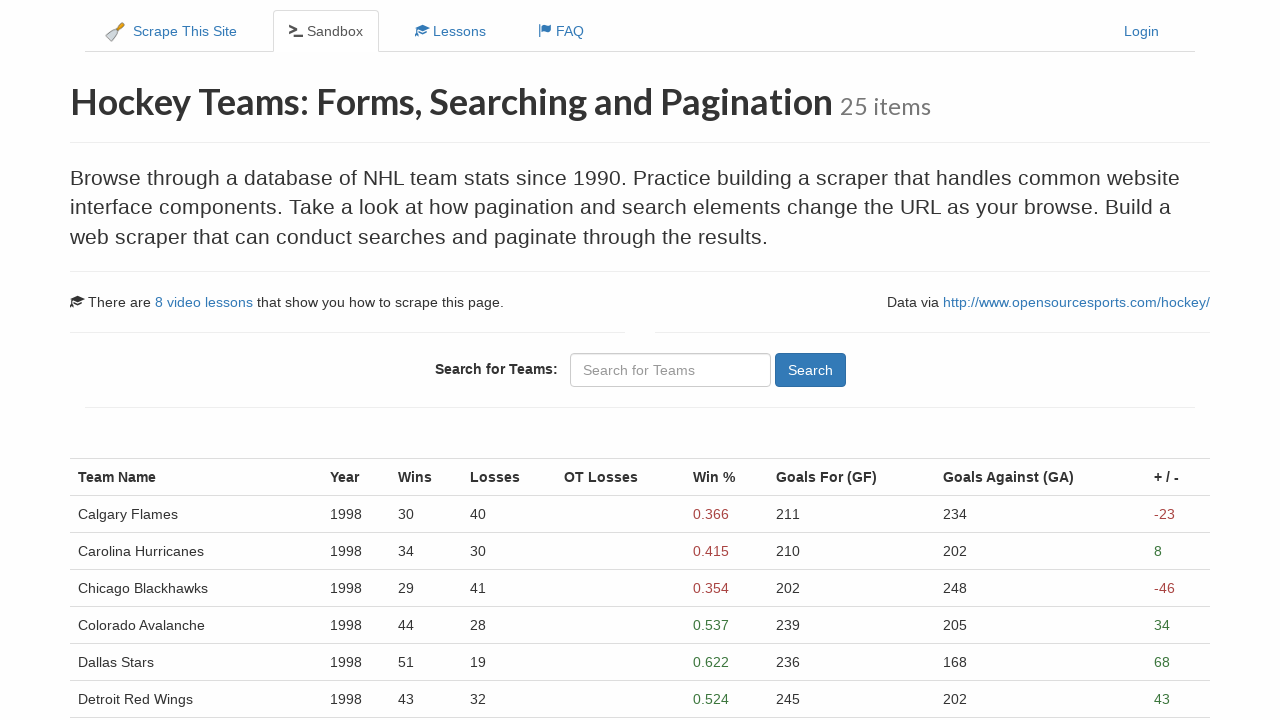

Verified team year elements loaded on page 9
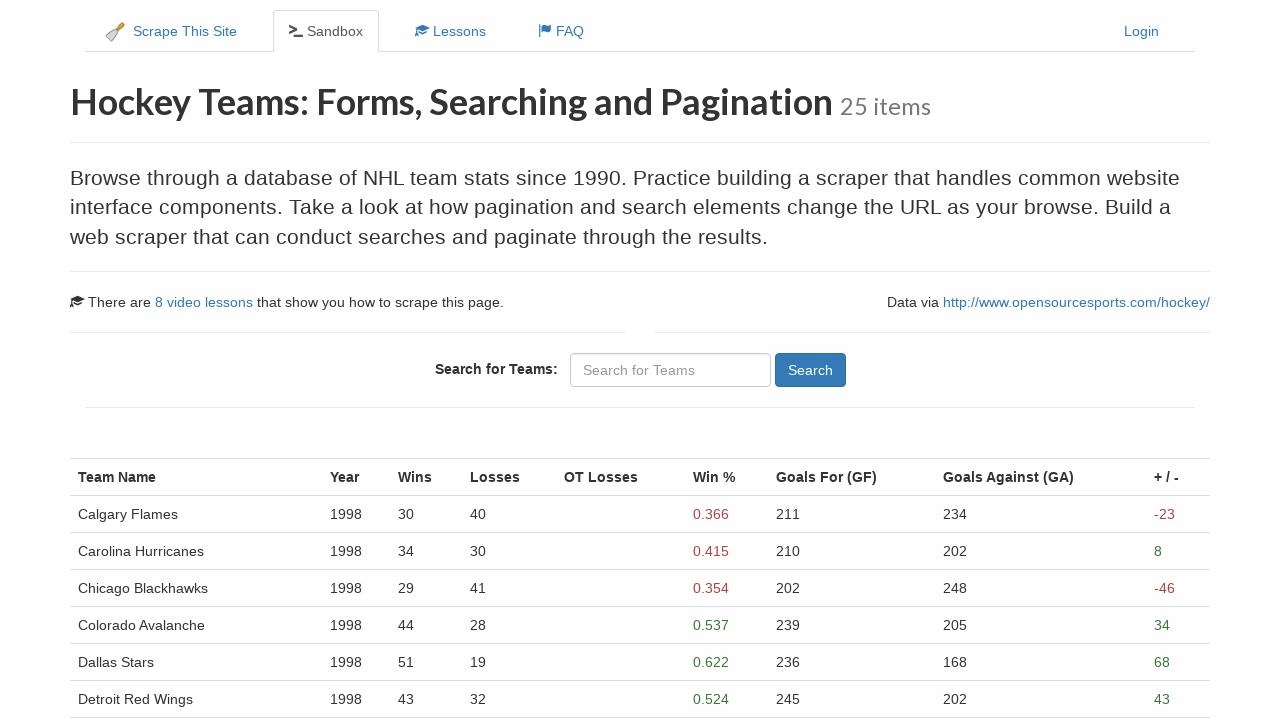

Navigated to hockey statistics page 10
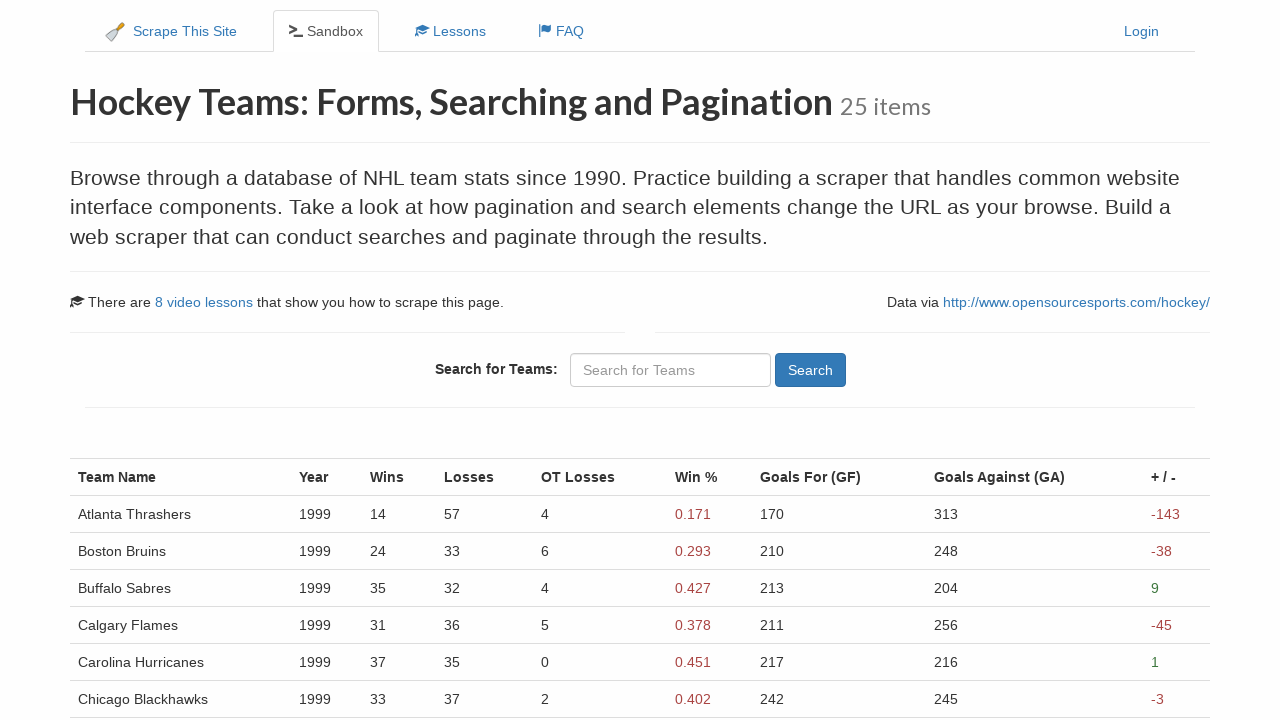

Verified team name elements loaded on page 10
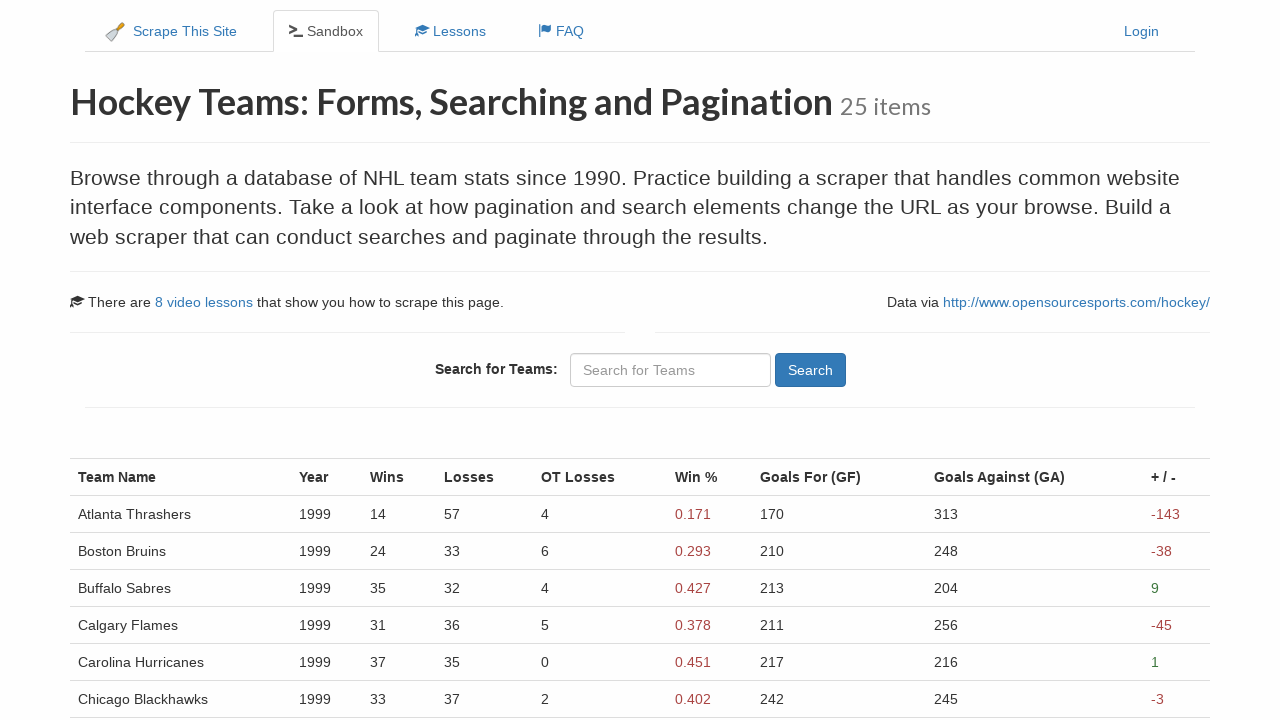

Verified team year elements loaded on page 10
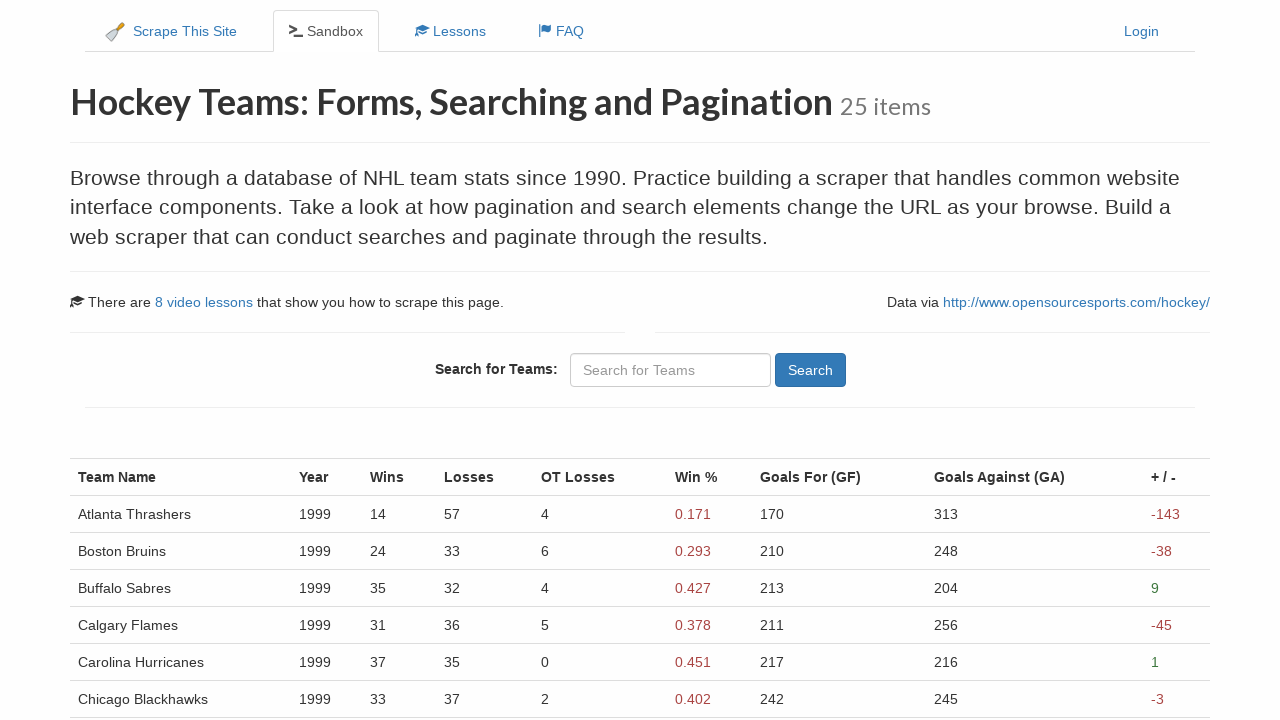

Navigated to hockey statistics page 11
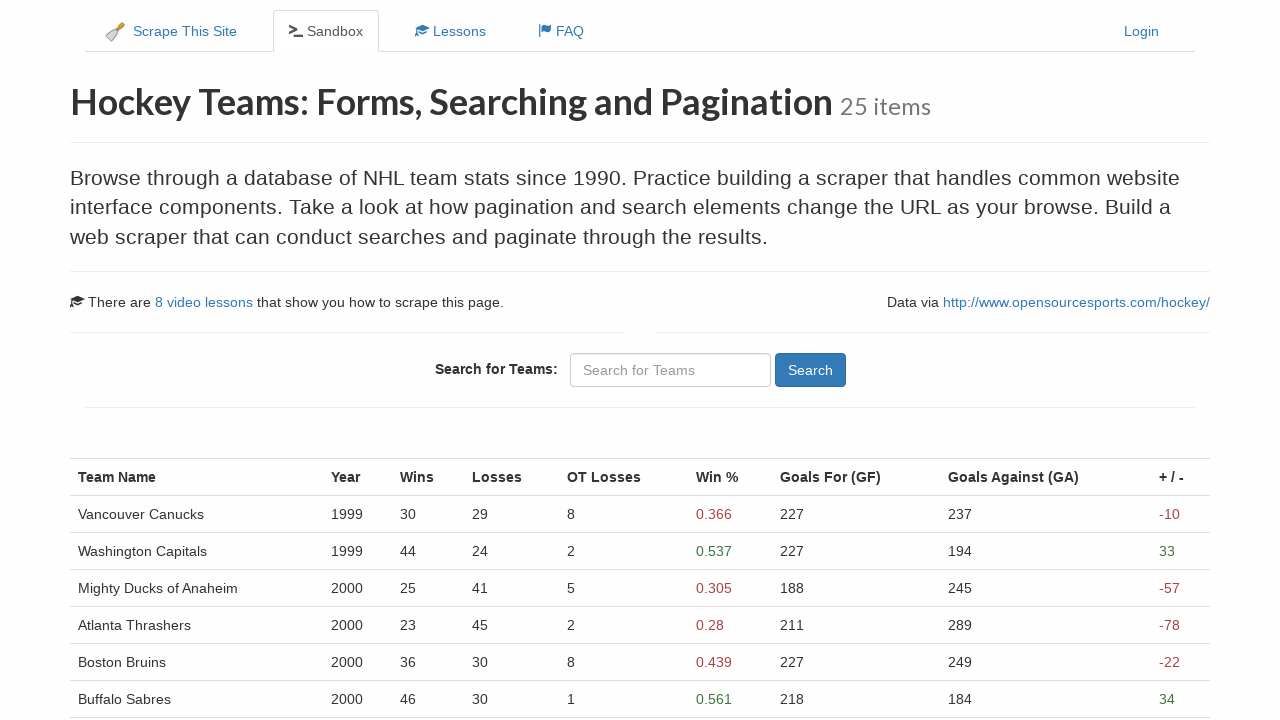

Verified team name elements loaded on page 11
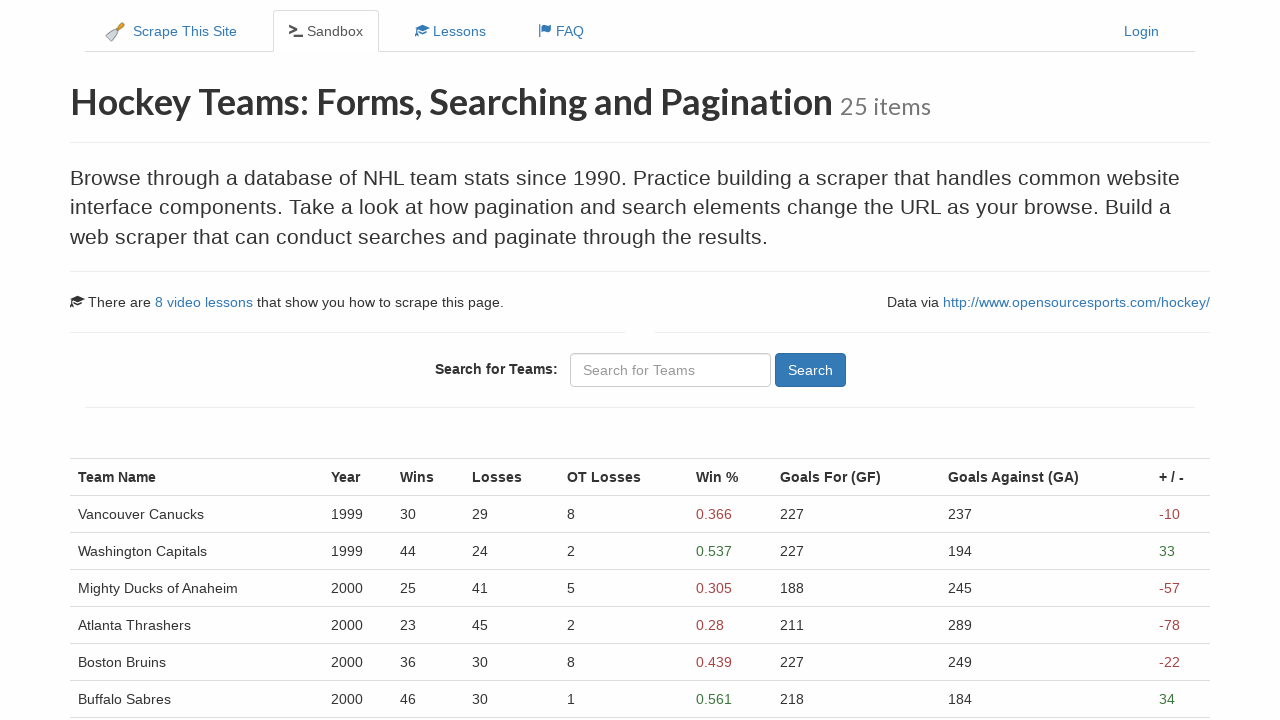

Verified team year elements loaded on page 11
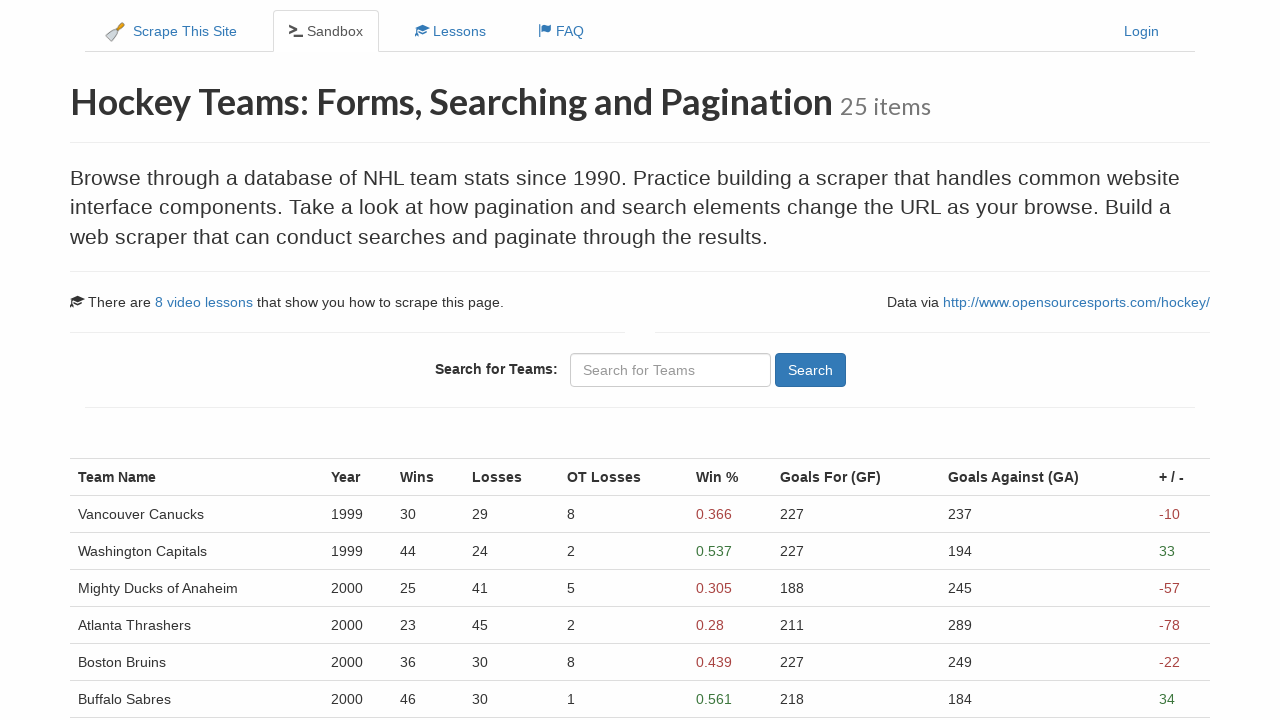

Navigated to hockey statistics page 12
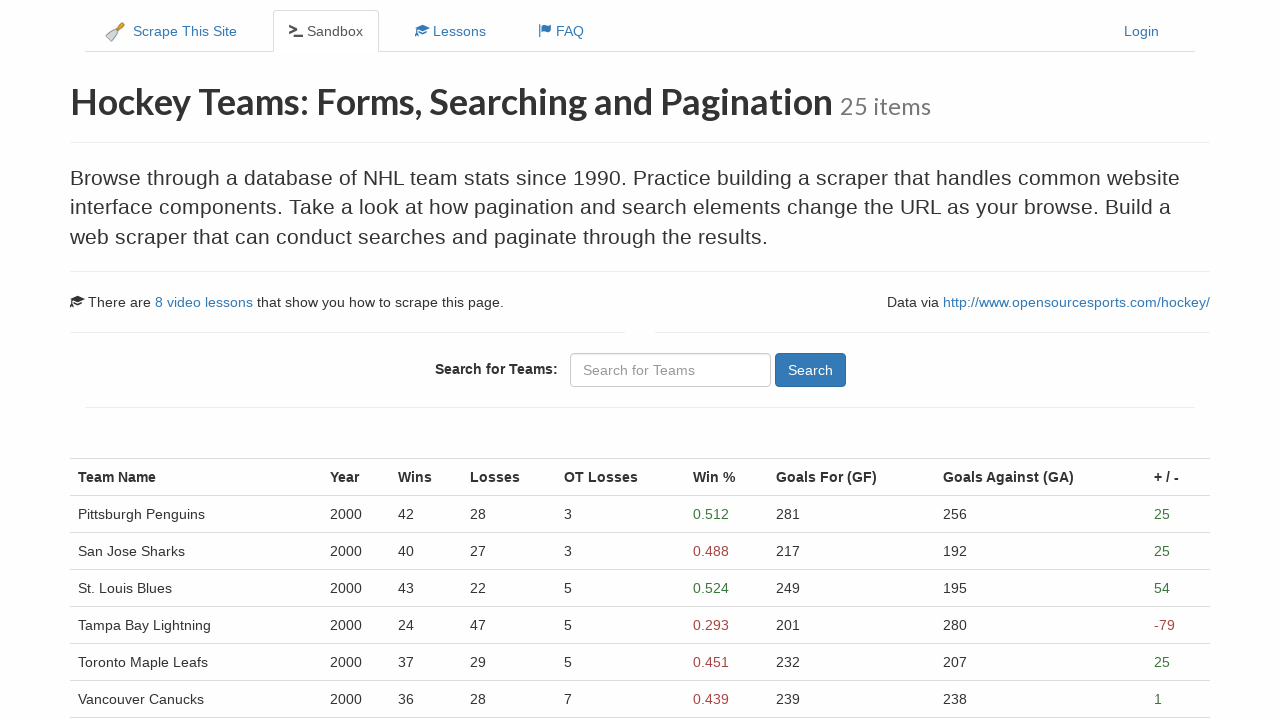

Verified team name elements loaded on page 12
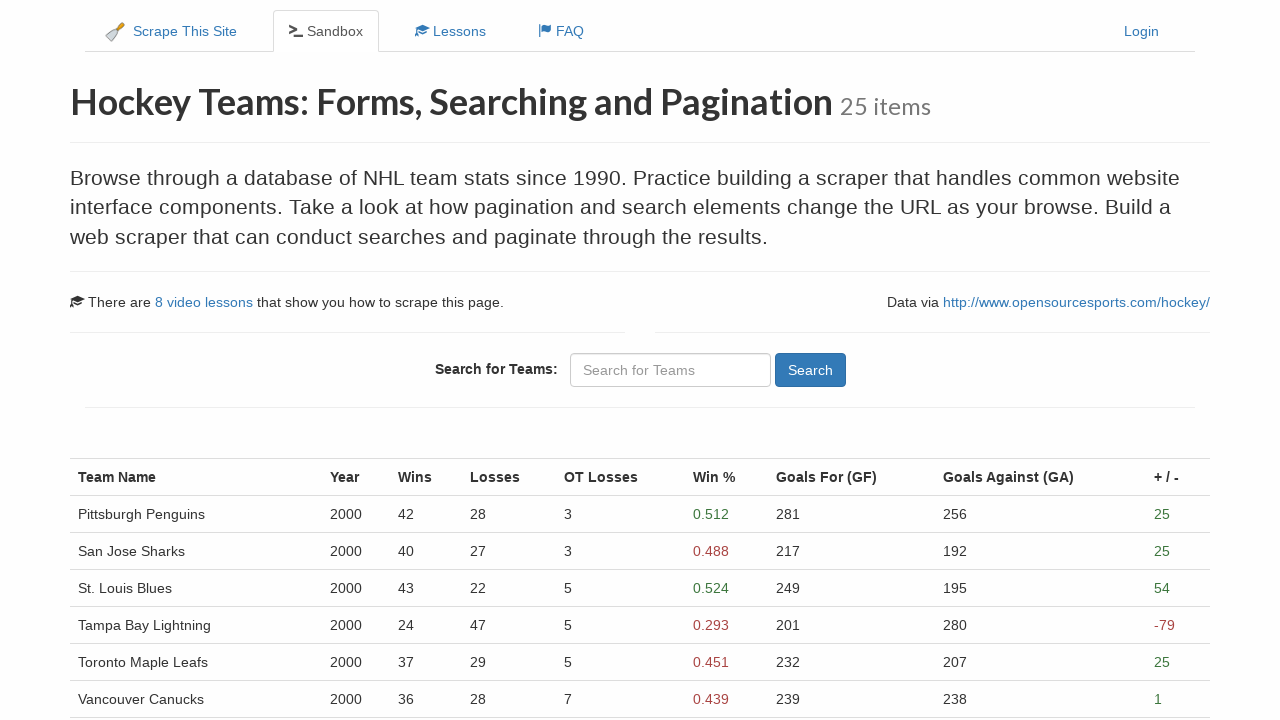

Verified team year elements loaded on page 12
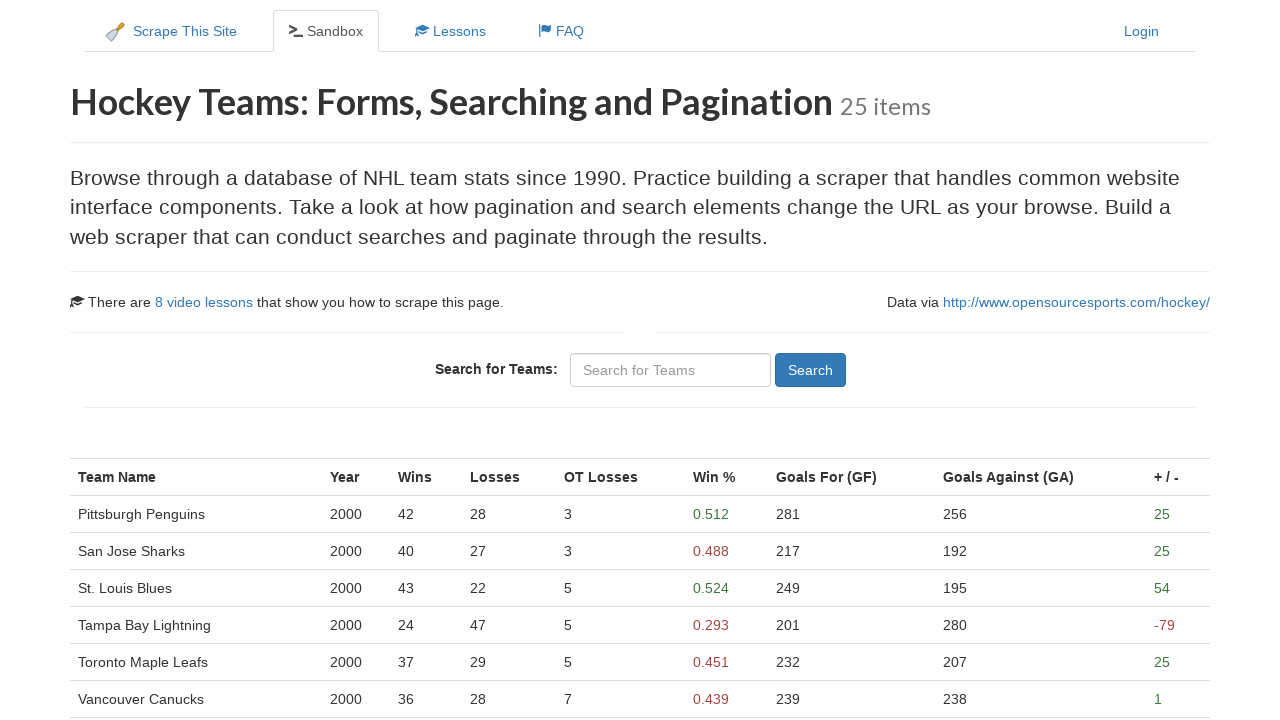

Navigated to hockey statistics page 13
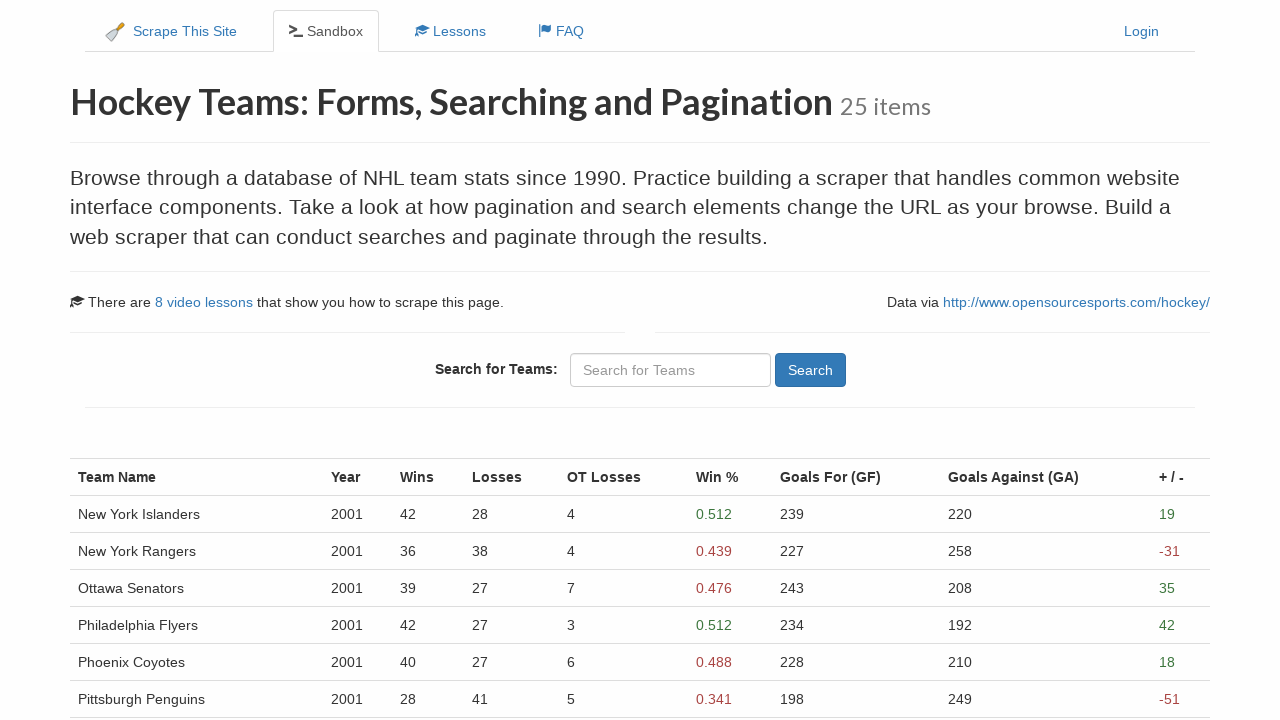

Verified team name elements loaded on page 13
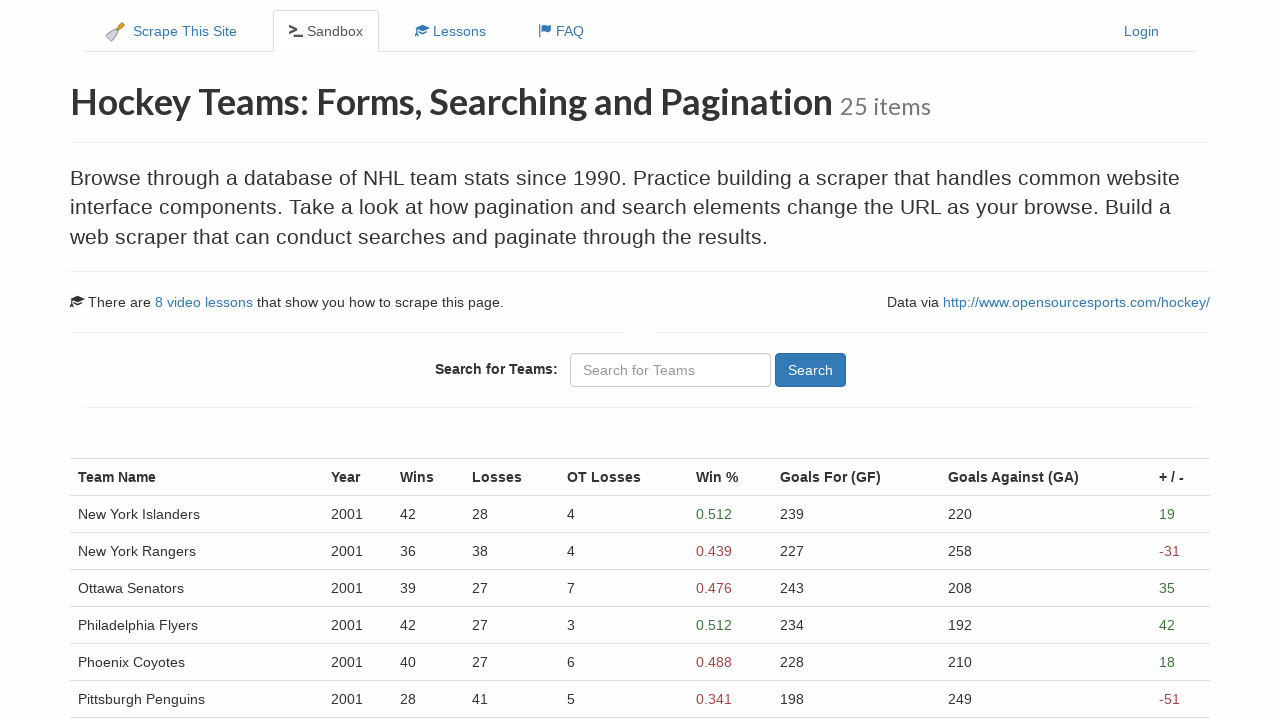

Verified team year elements loaded on page 13
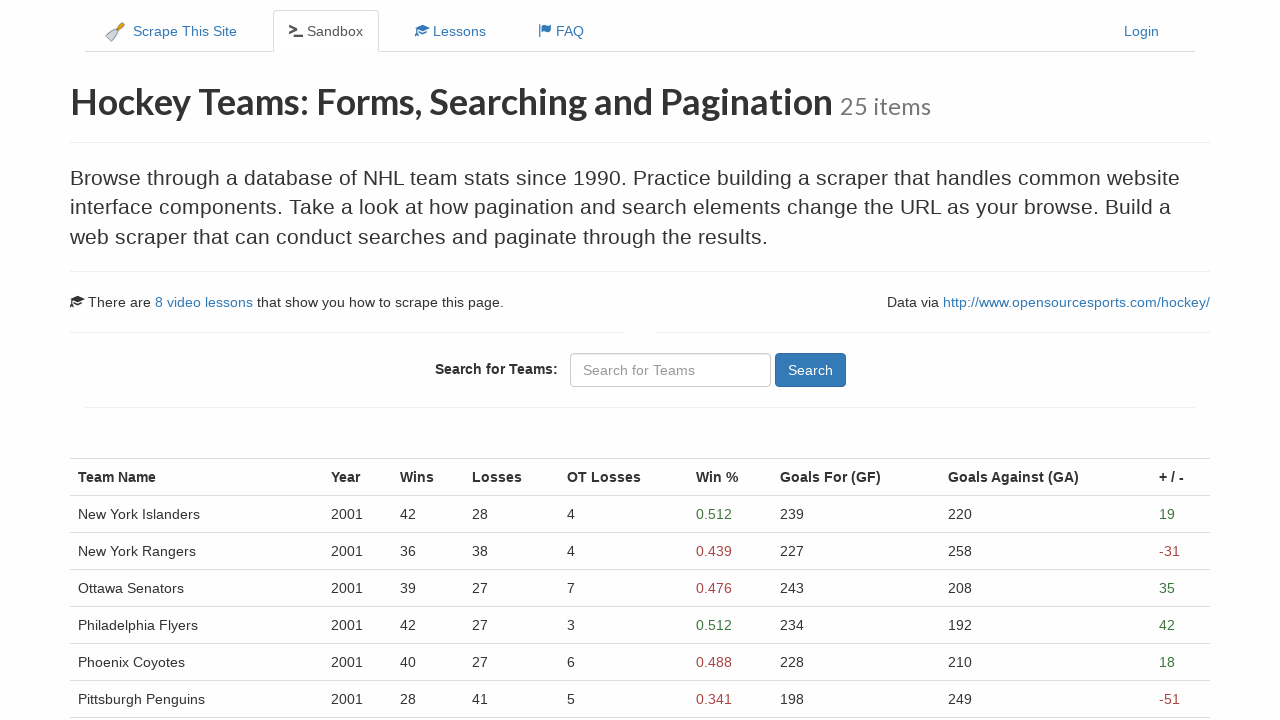

Navigated to hockey statistics page 14
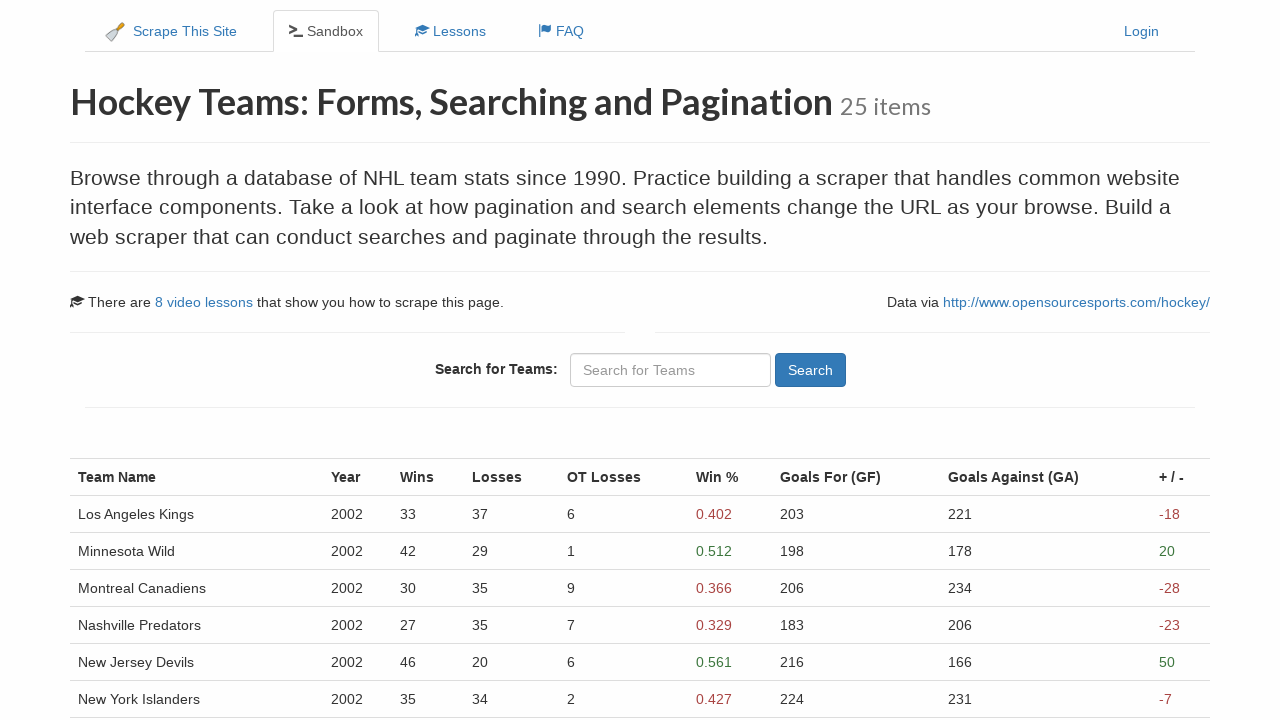

Verified team name elements loaded on page 14
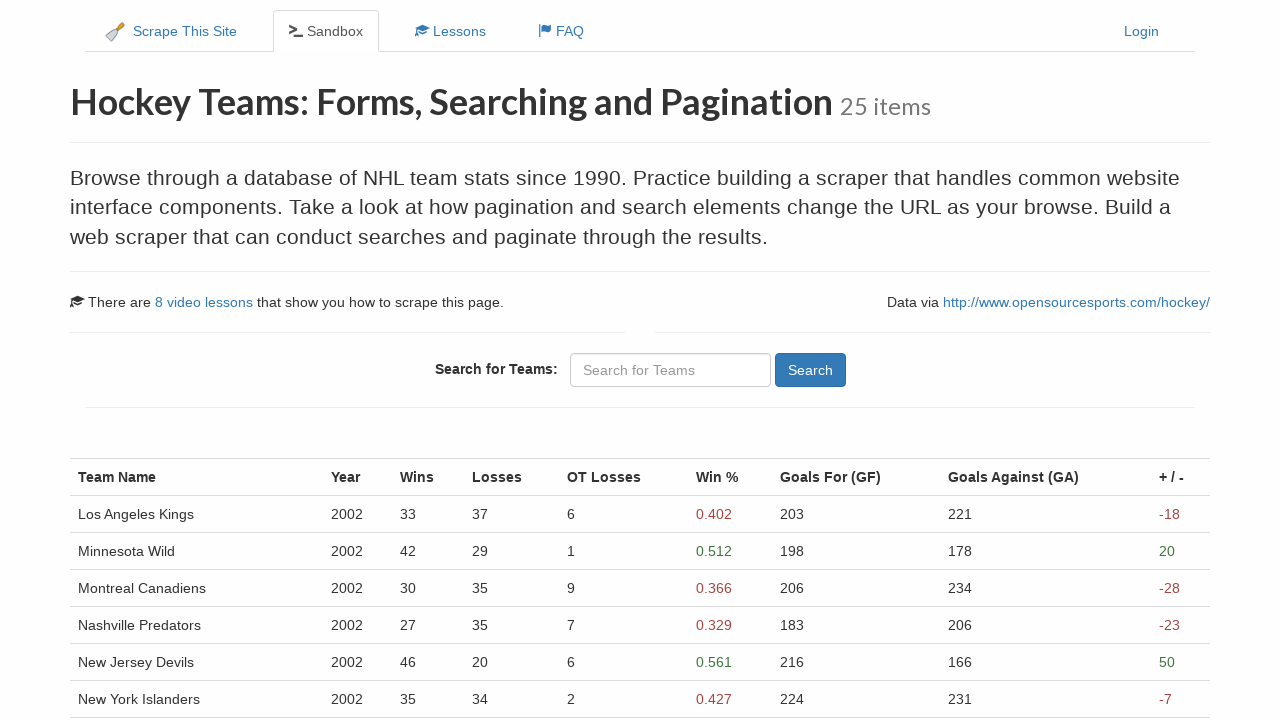

Verified team year elements loaded on page 14
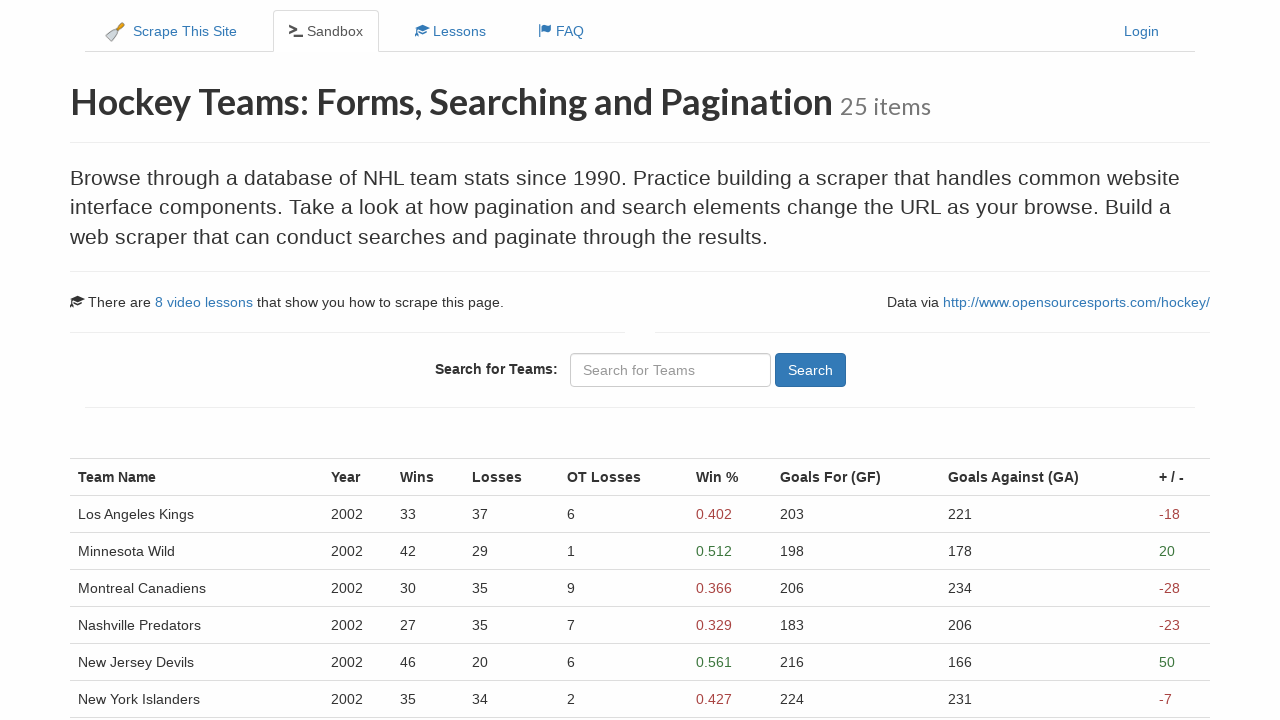

Navigated to hockey statistics page 15
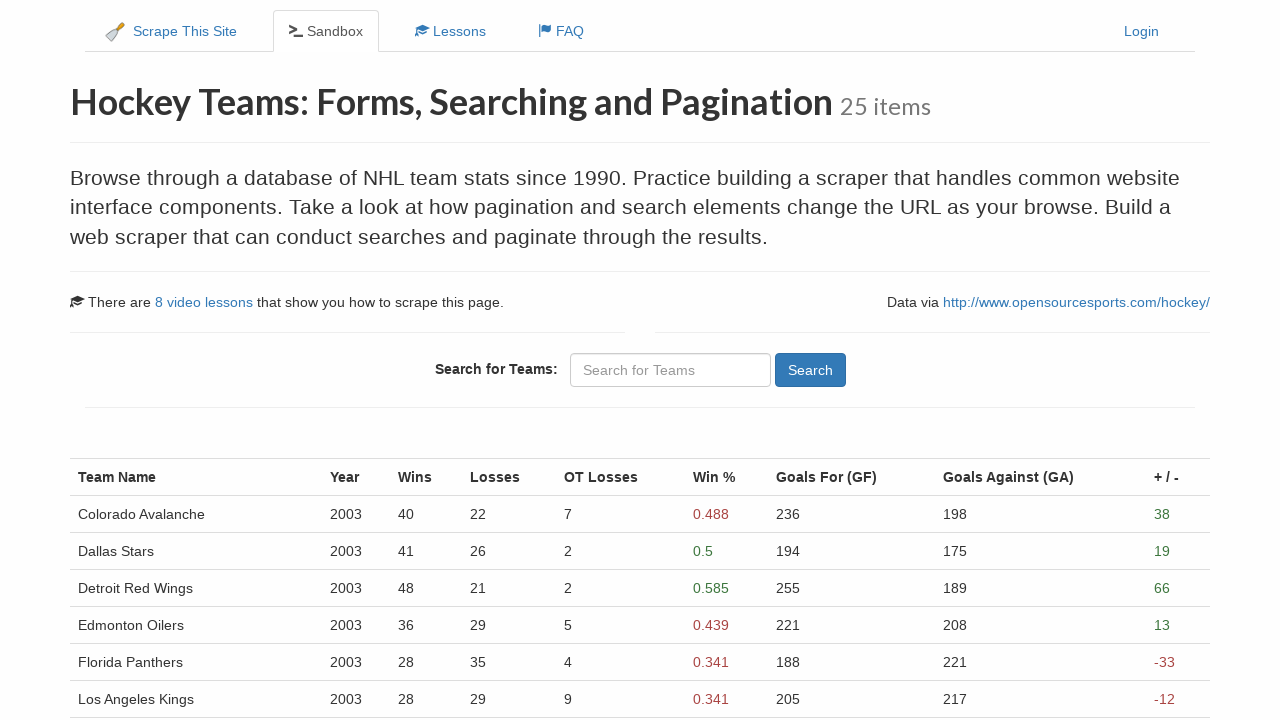

Verified team name elements loaded on page 15
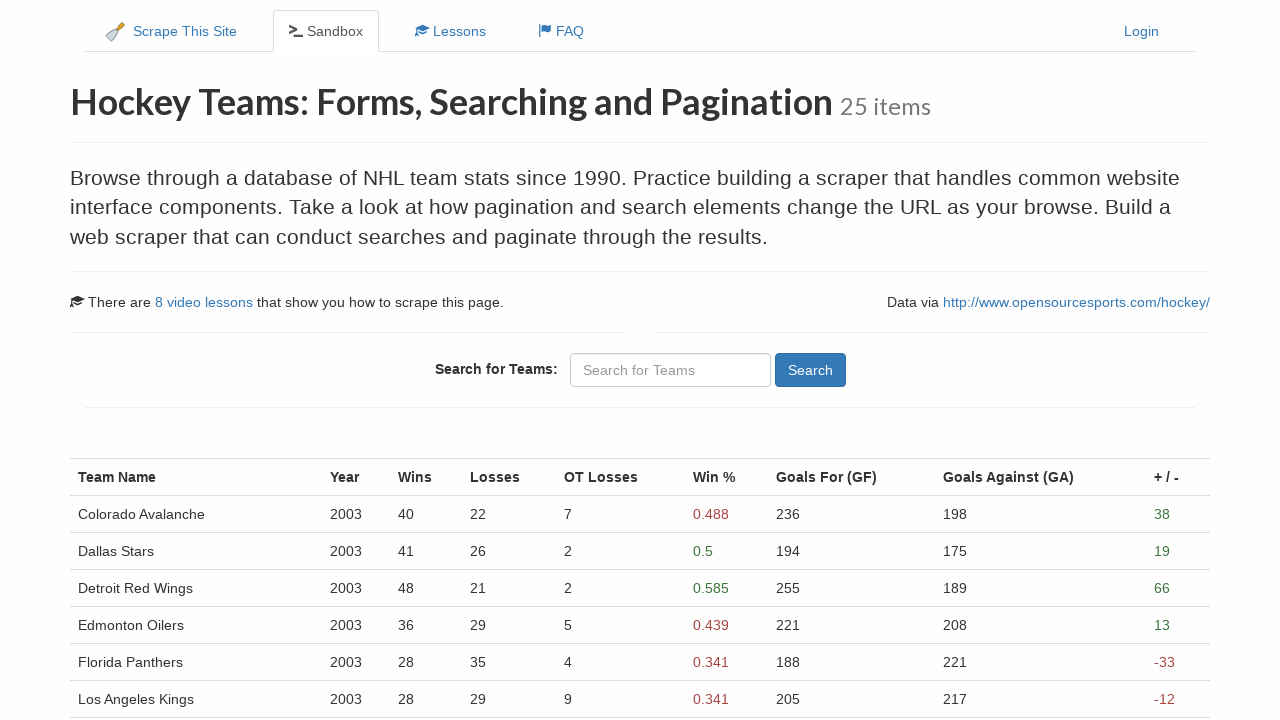

Verified team year elements loaded on page 15
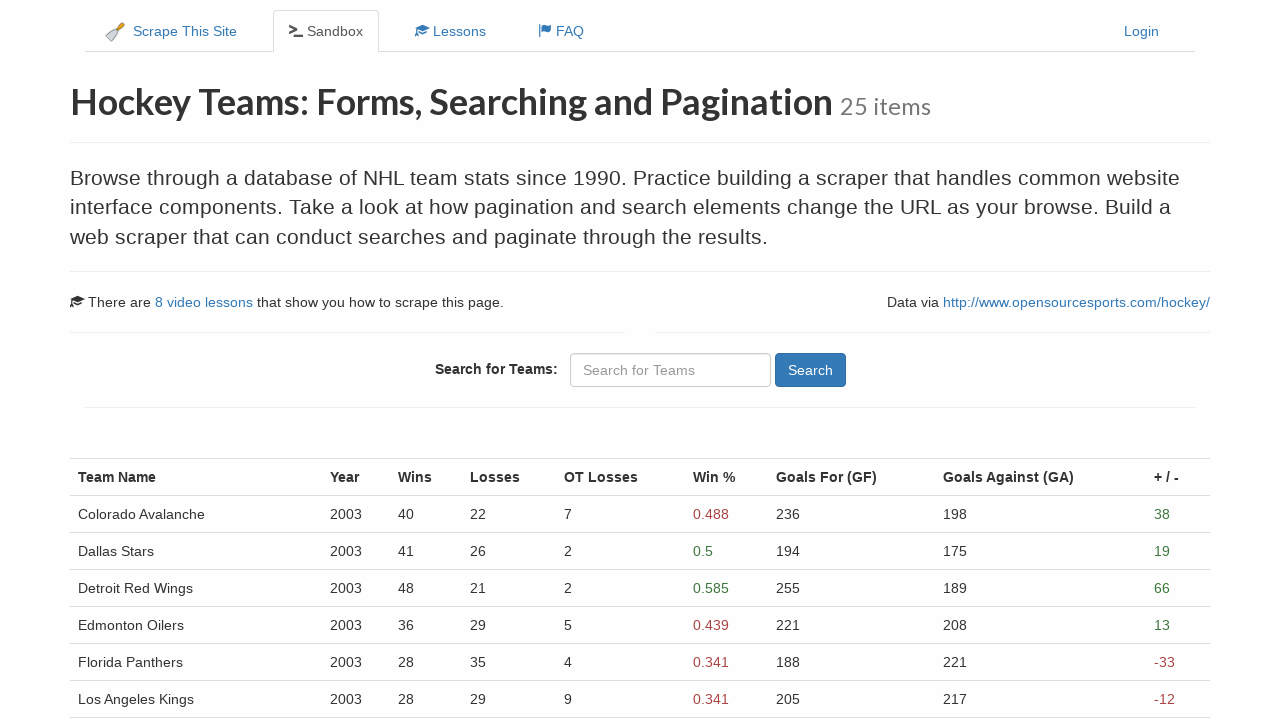

Navigated to hockey statistics page 16
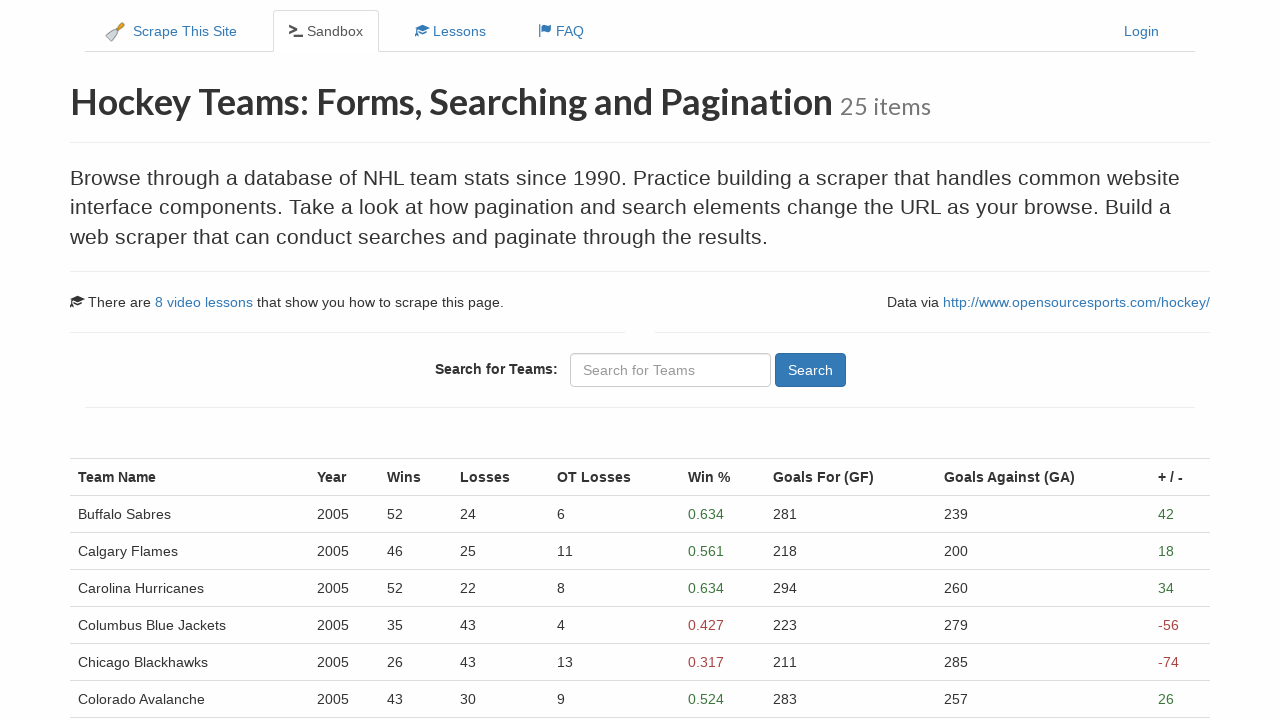

Verified team name elements loaded on page 16
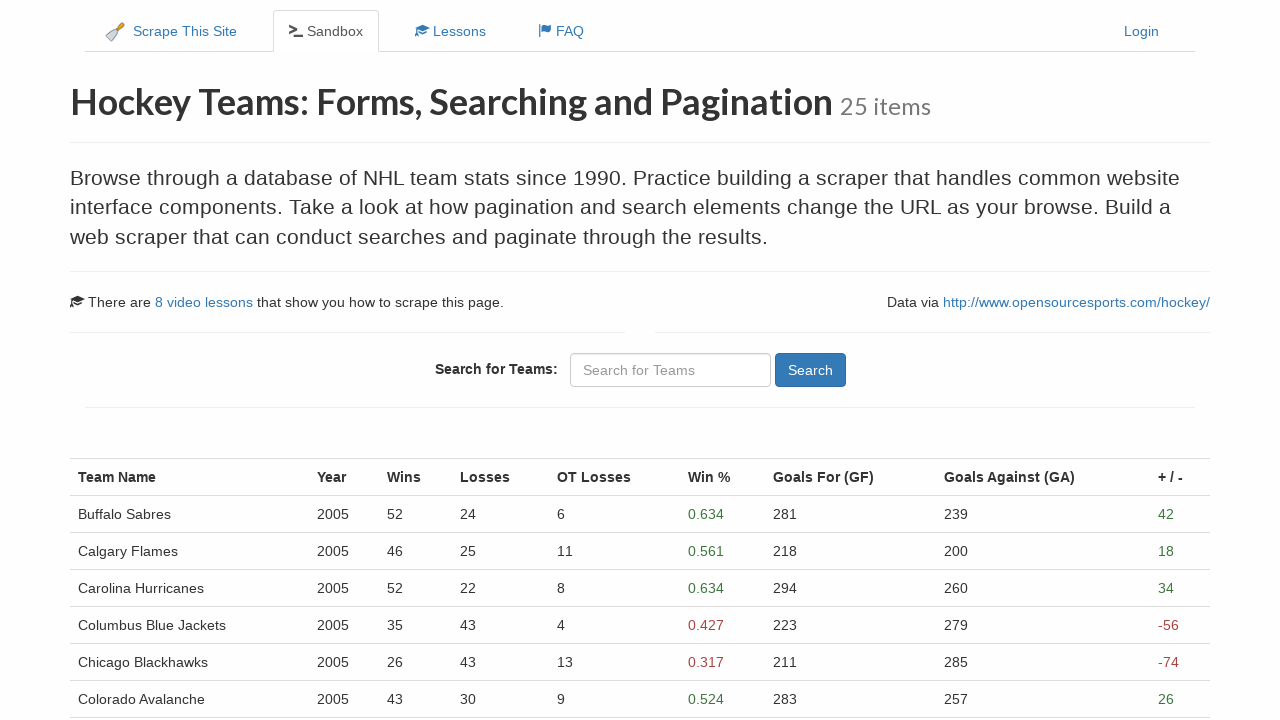

Verified team year elements loaded on page 16
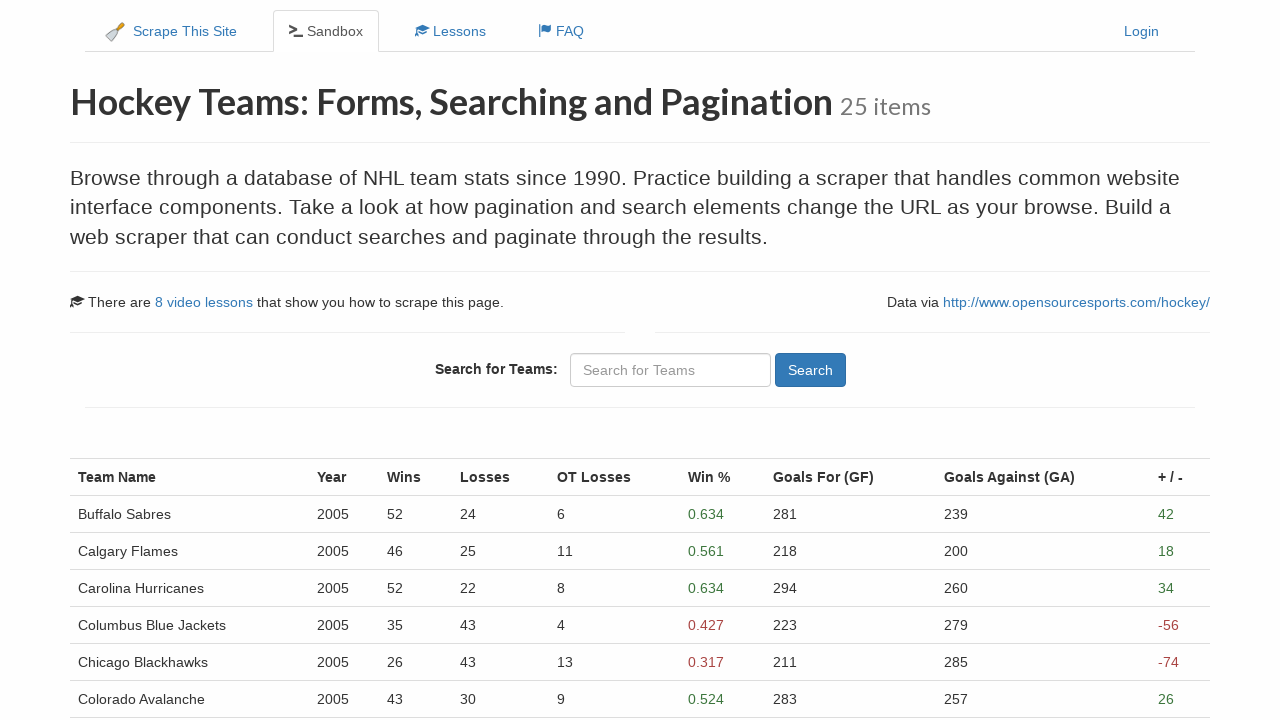

Navigated to hockey statistics page 17
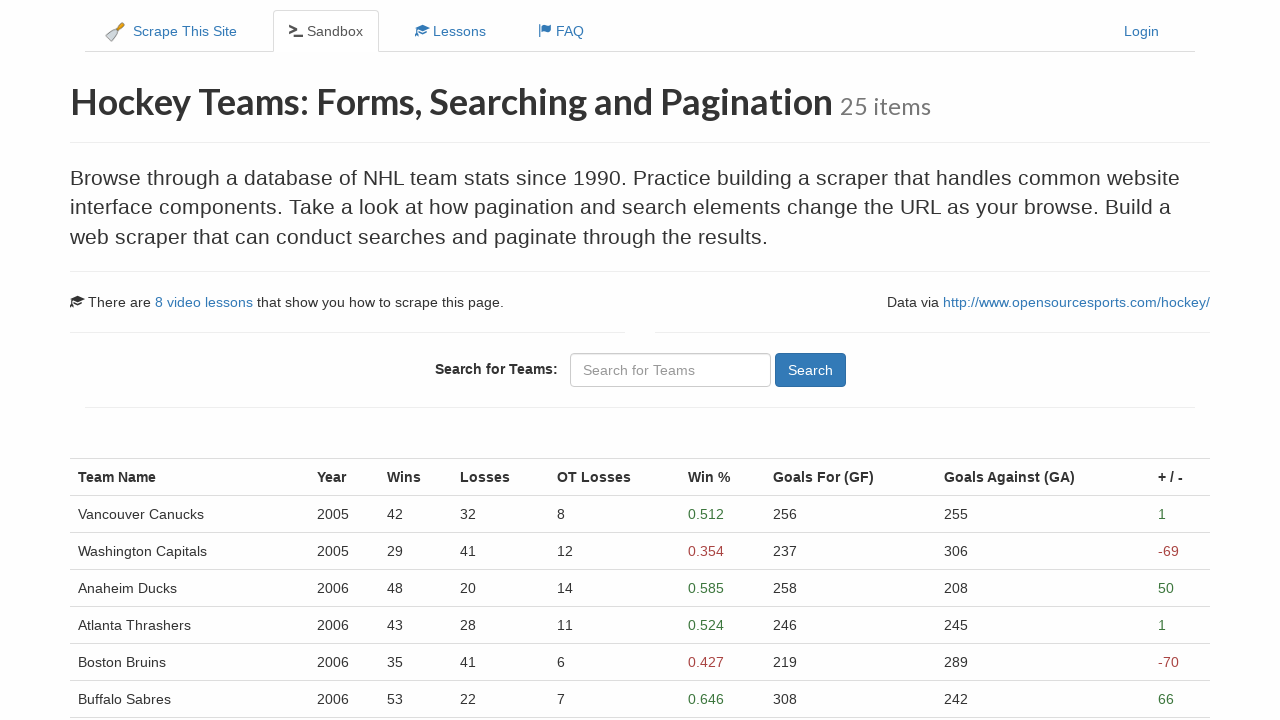

Verified team name elements loaded on page 17
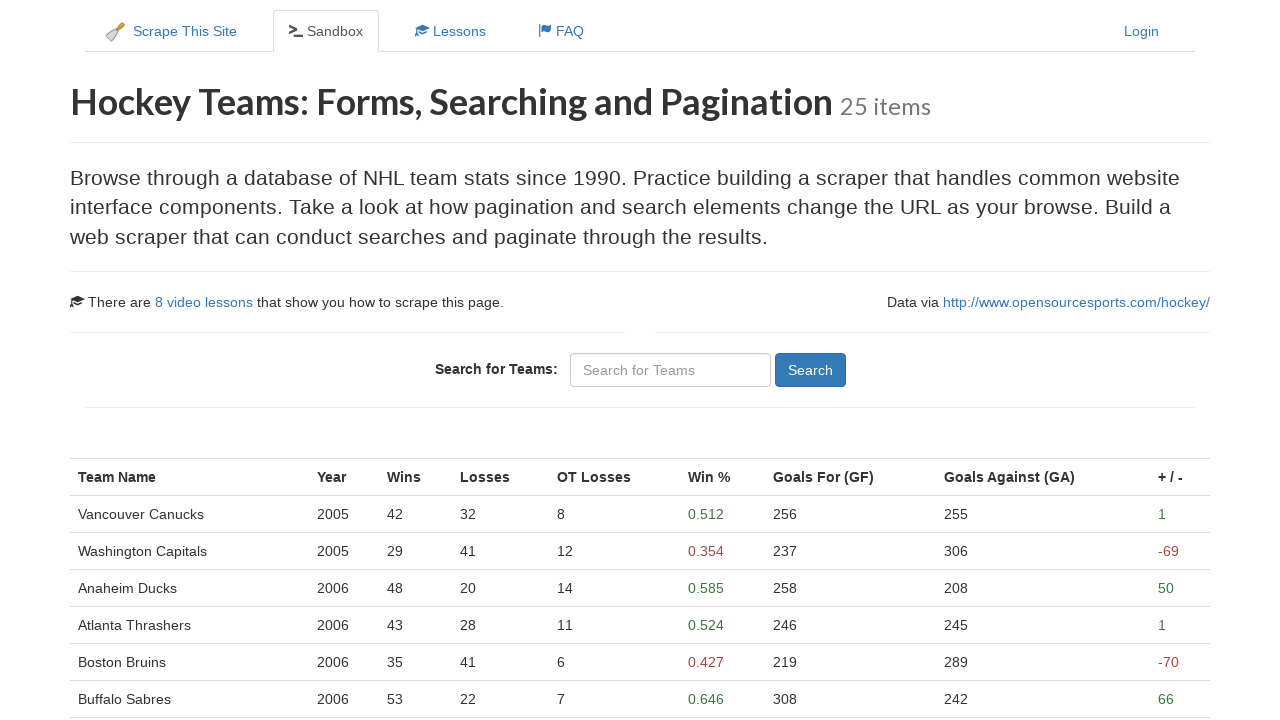

Verified team year elements loaded on page 17
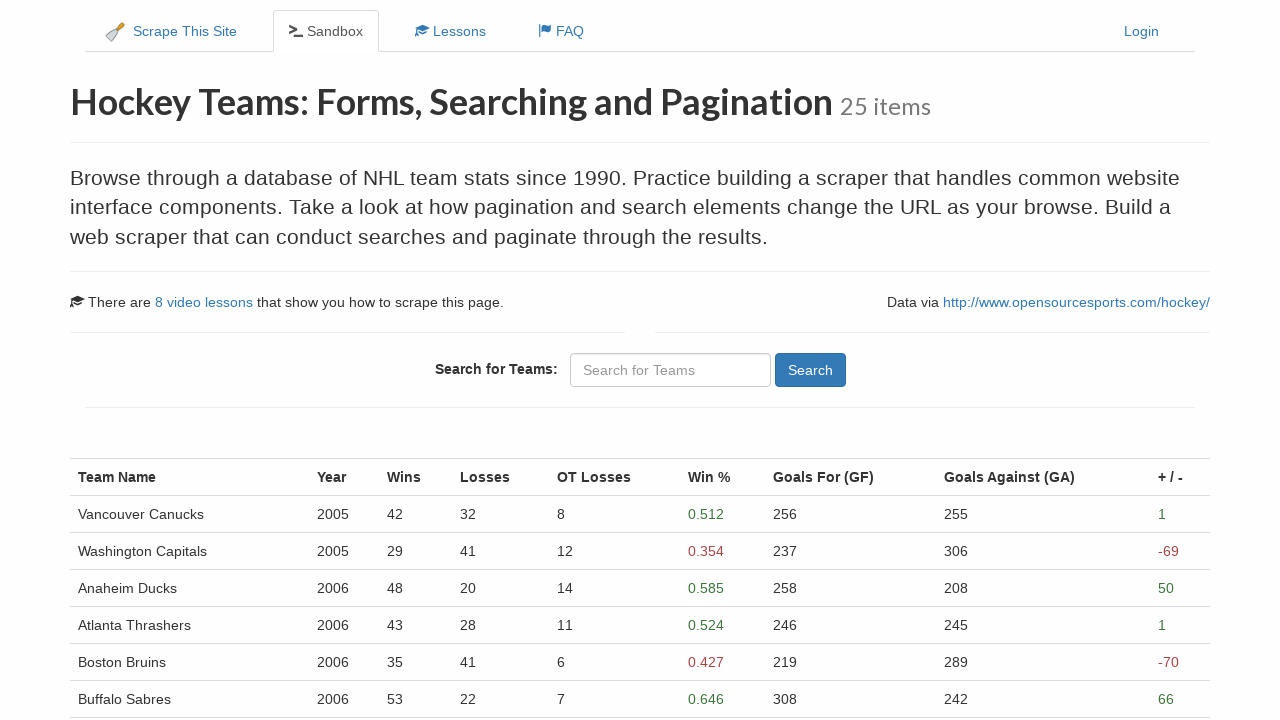

Navigated to hockey statistics page 18
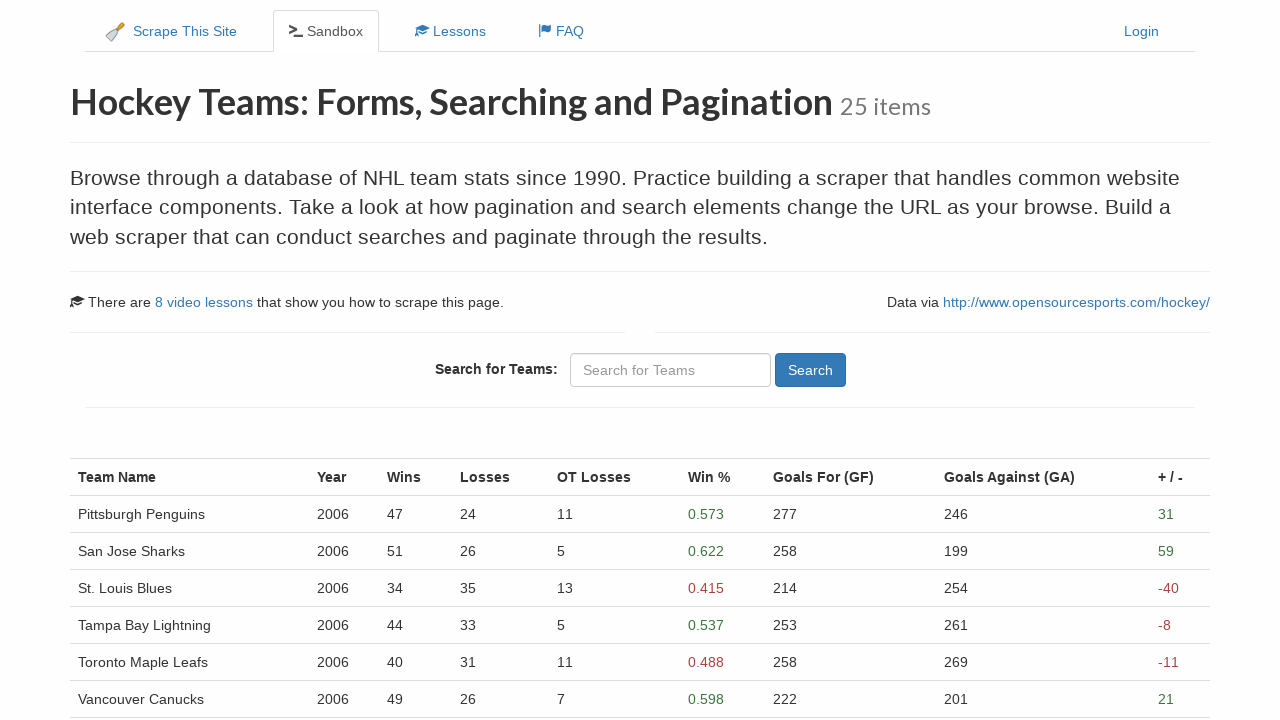

Verified team name elements loaded on page 18
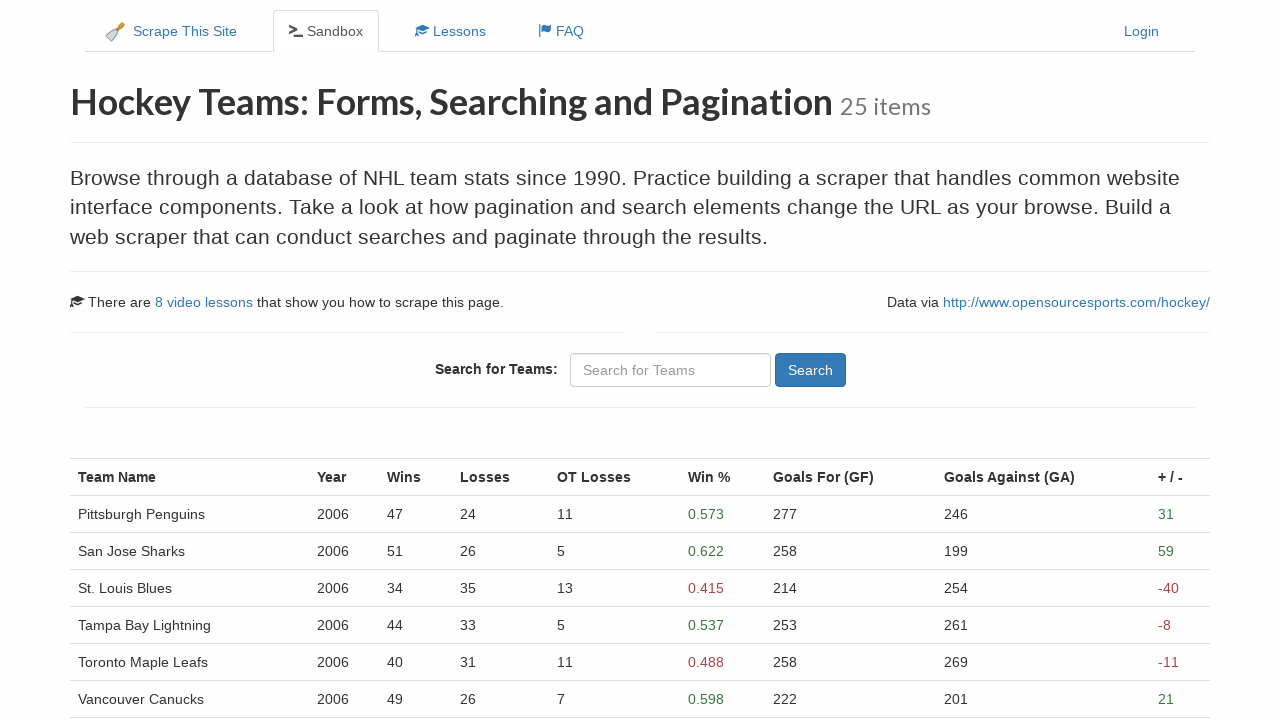

Verified team year elements loaded on page 18
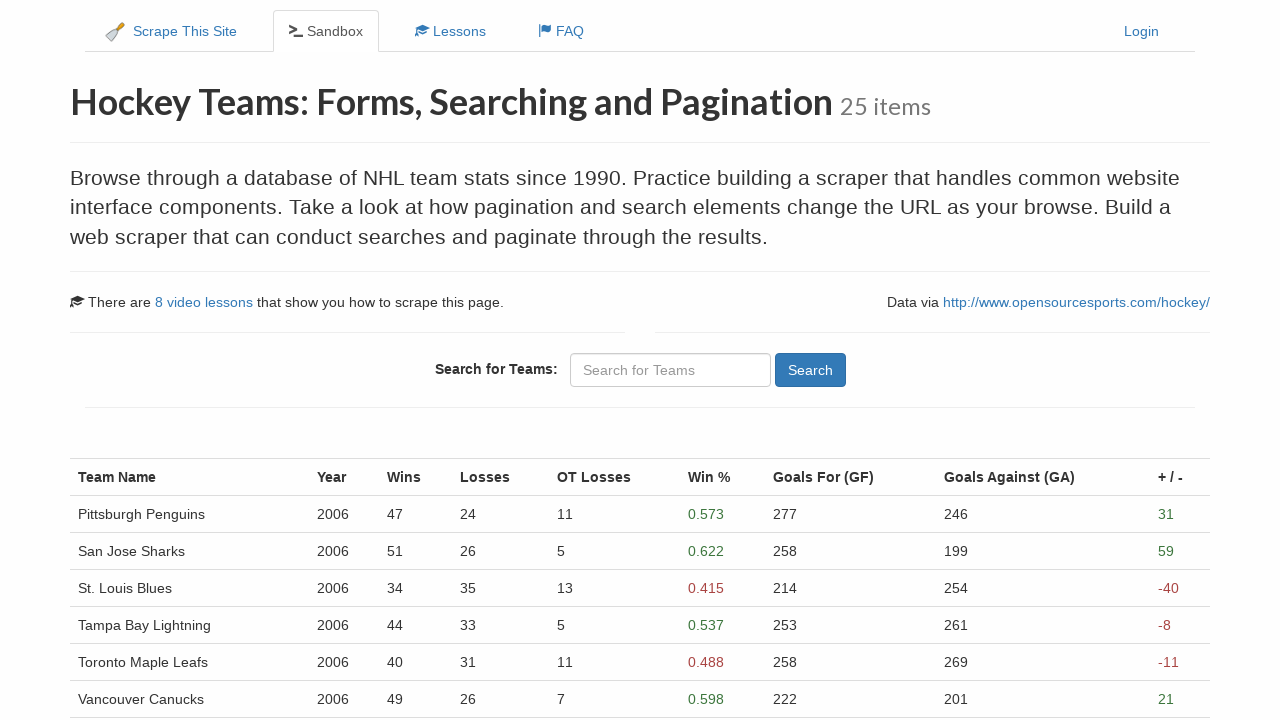

Navigated to hockey statistics page 19
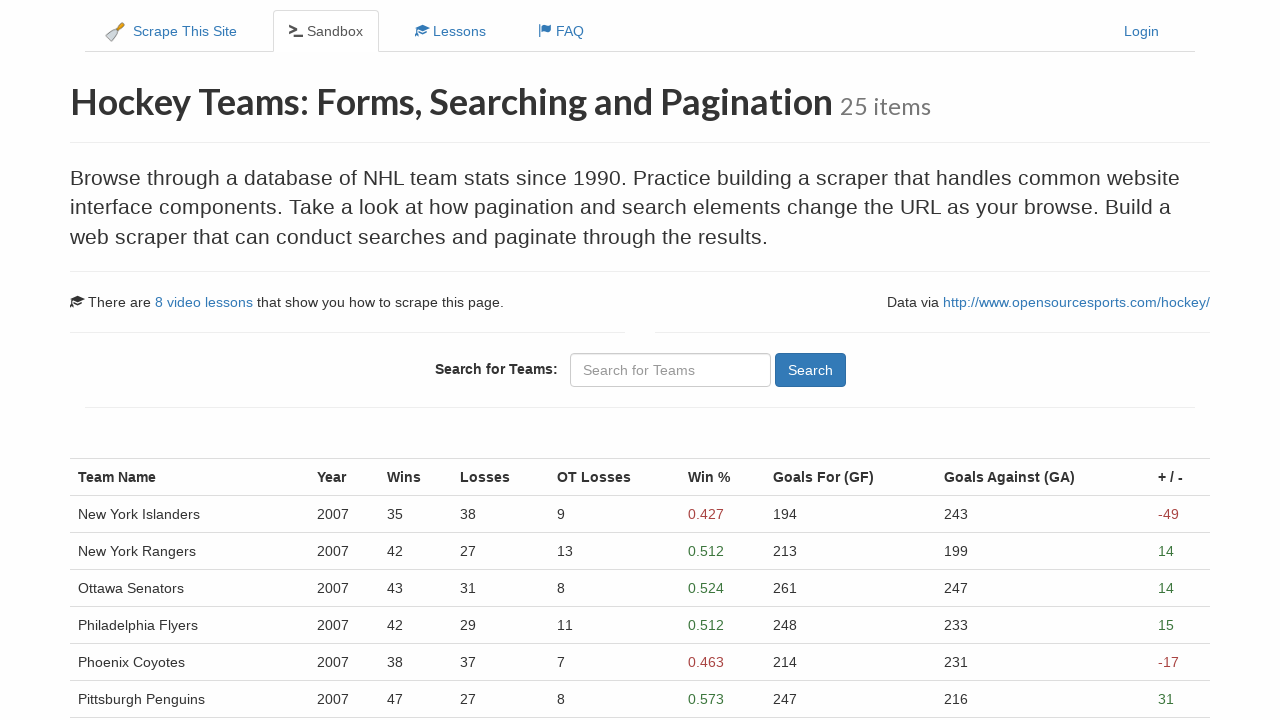

Verified team name elements loaded on page 19
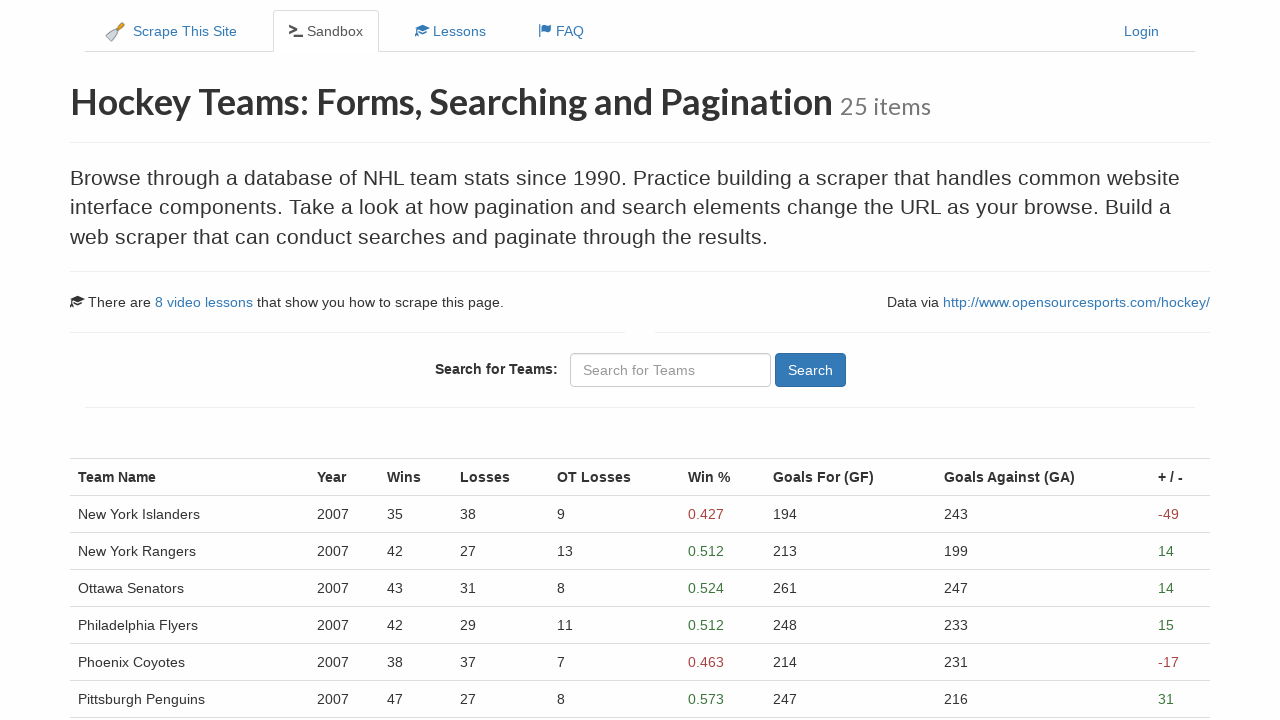

Verified team year elements loaded on page 19
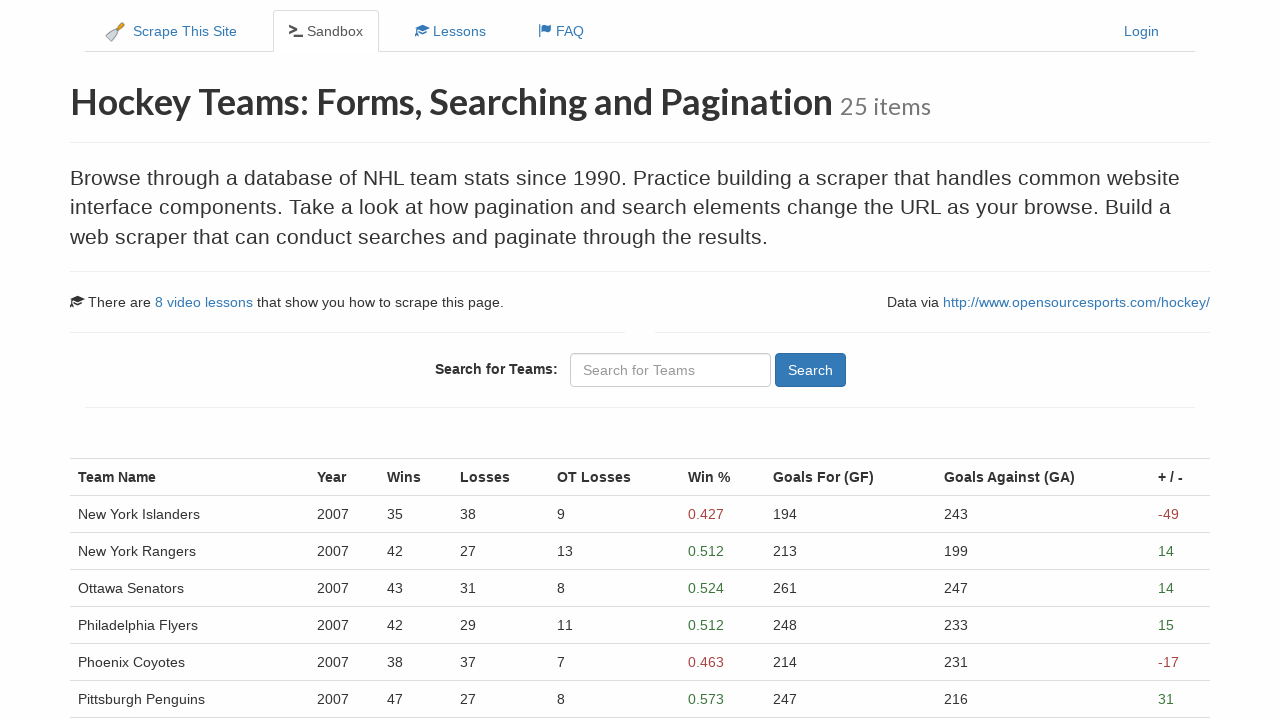

Navigated to hockey statistics page 20
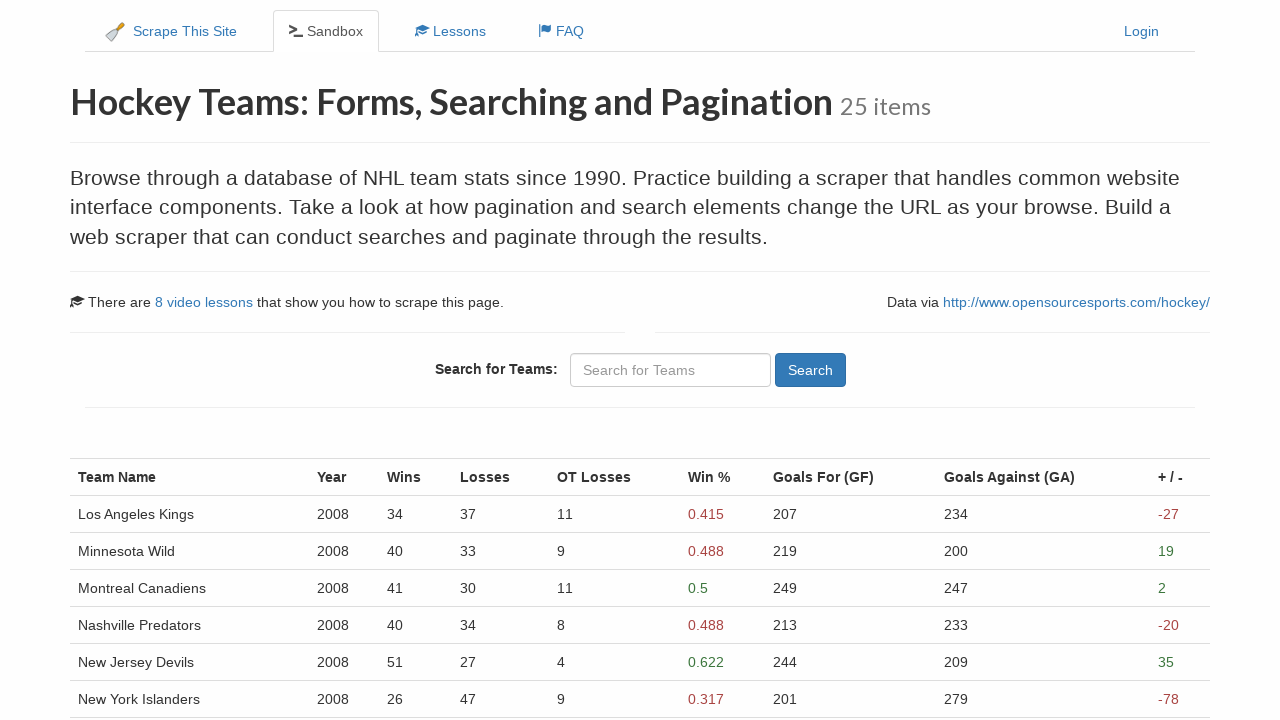

Verified team name elements loaded on page 20
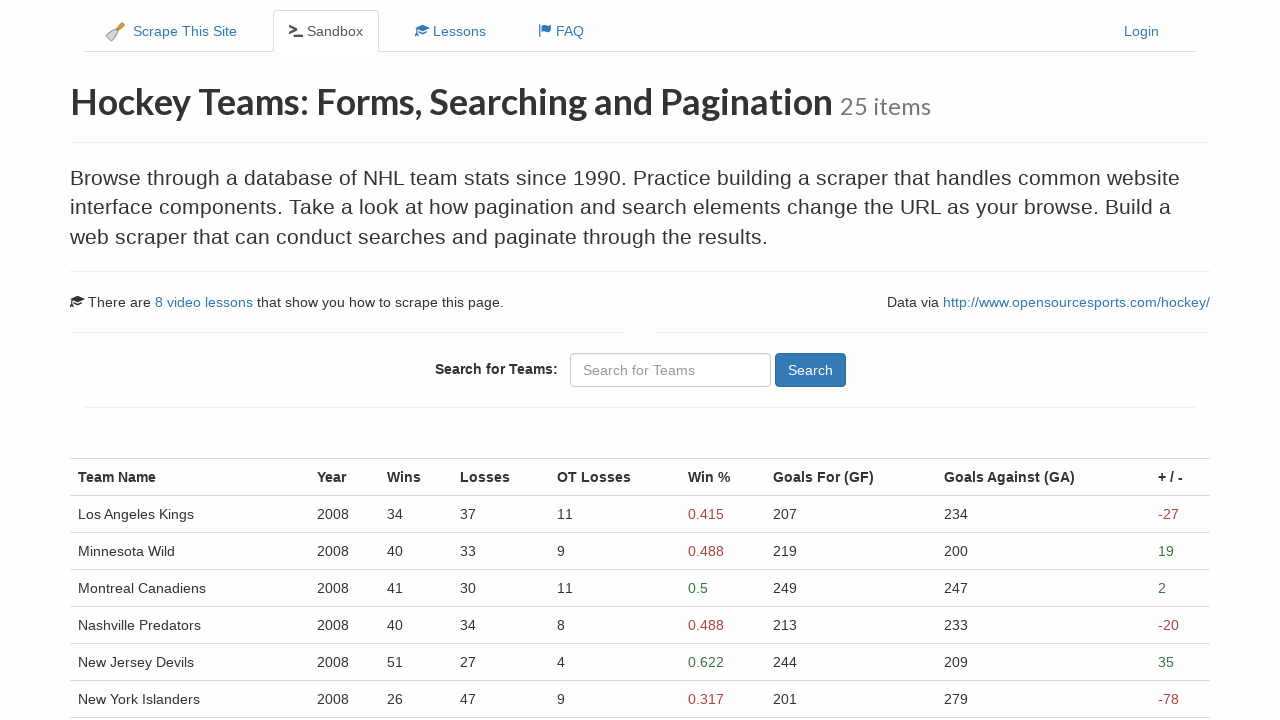

Verified team year elements loaded on page 20
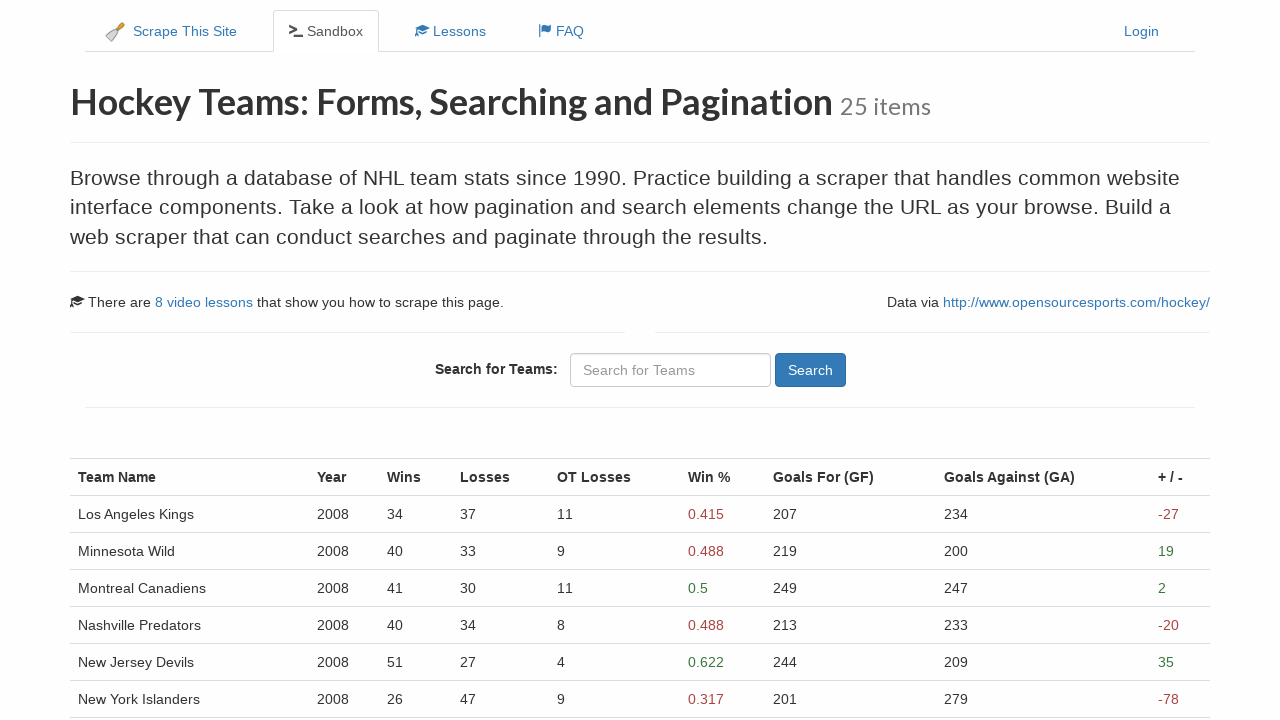

Navigated to hockey statistics page 21
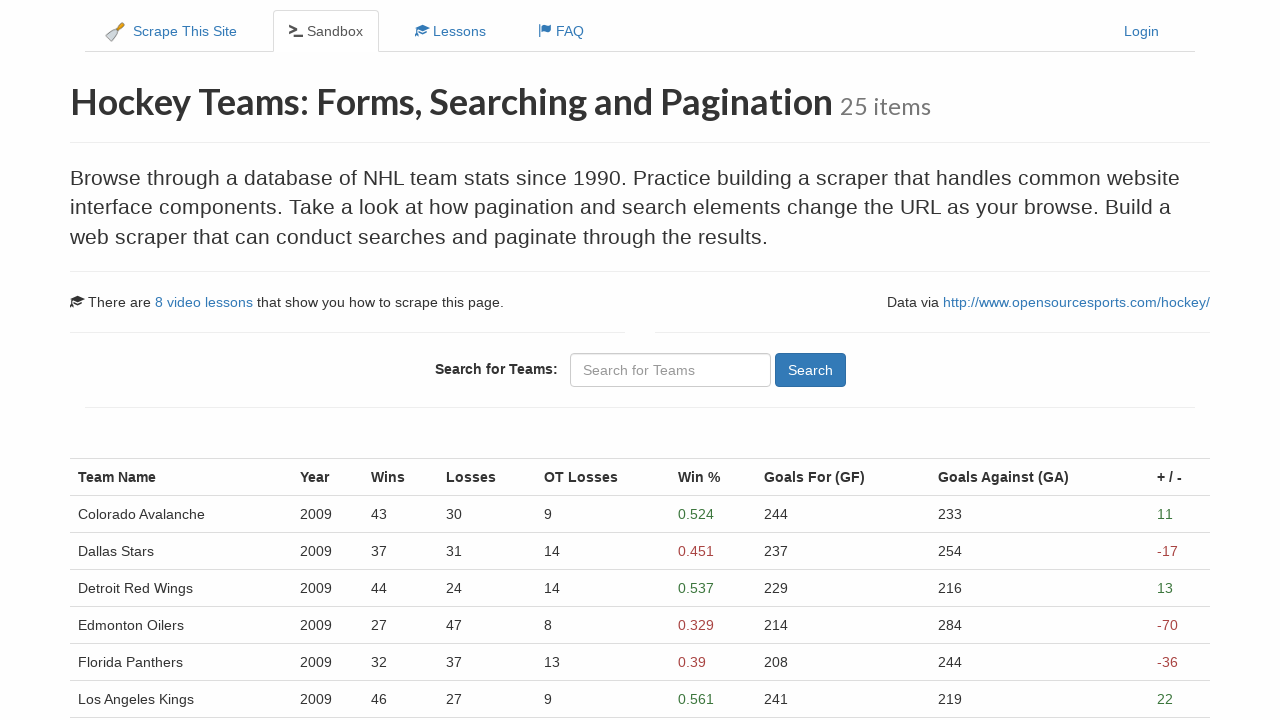

Verified team name elements loaded on page 21
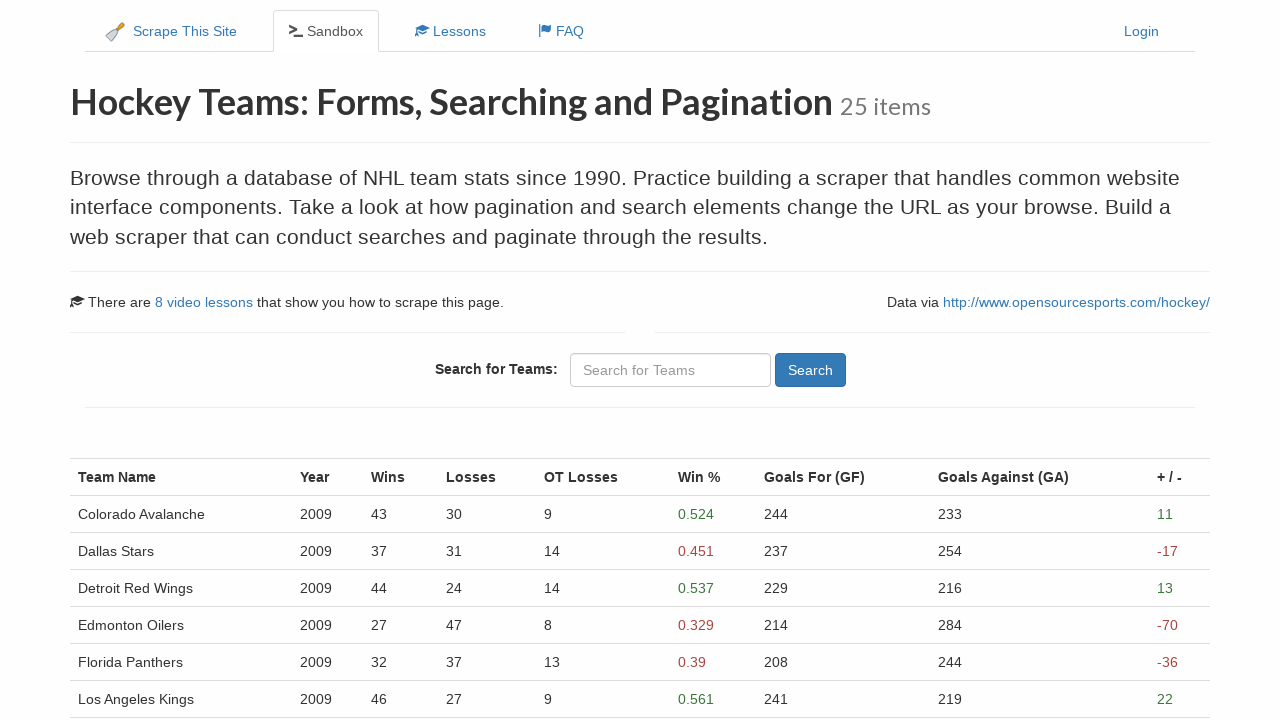

Verified team year elements loaded on page 21
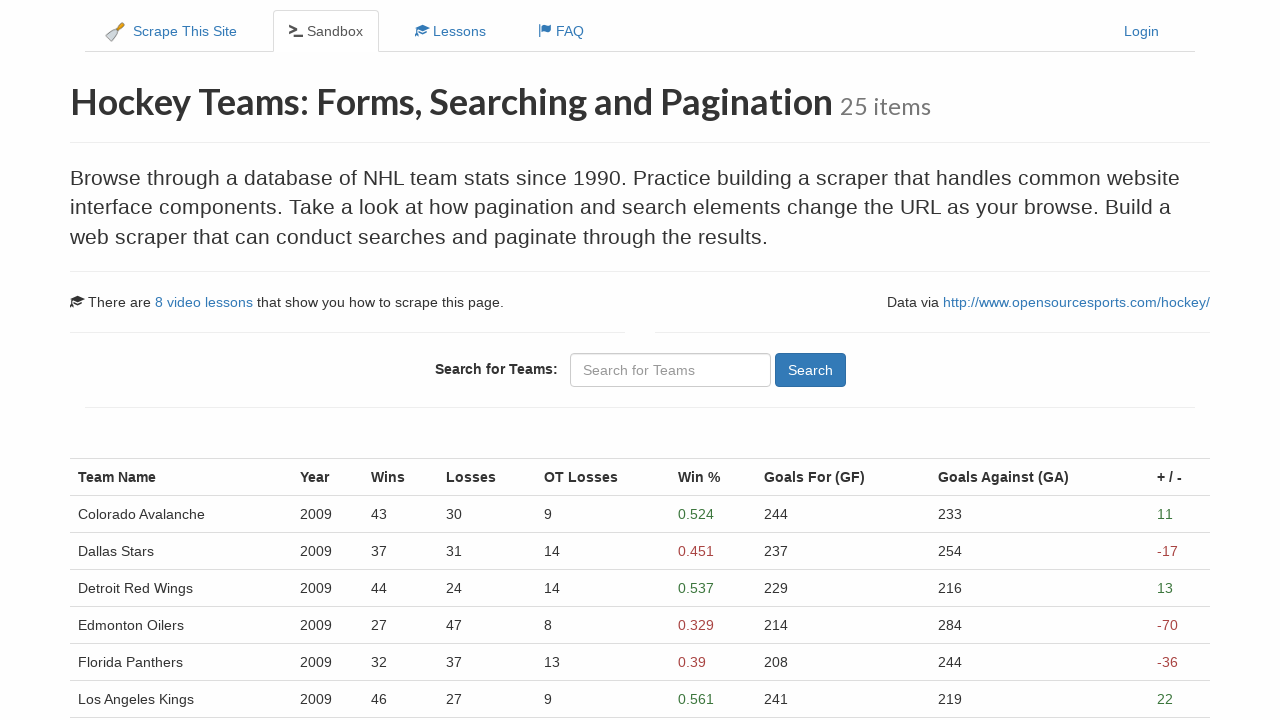

Navigated to hockey statistics page 22
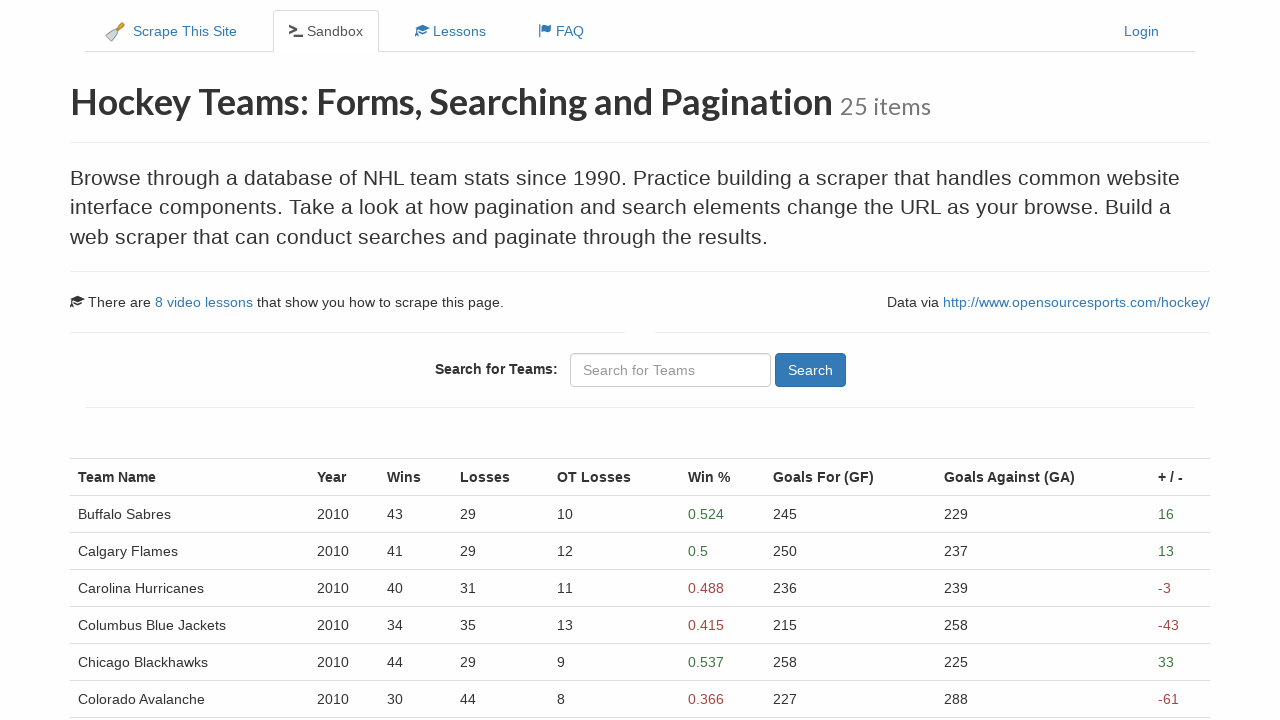

Verified team name elements loaded on page 22
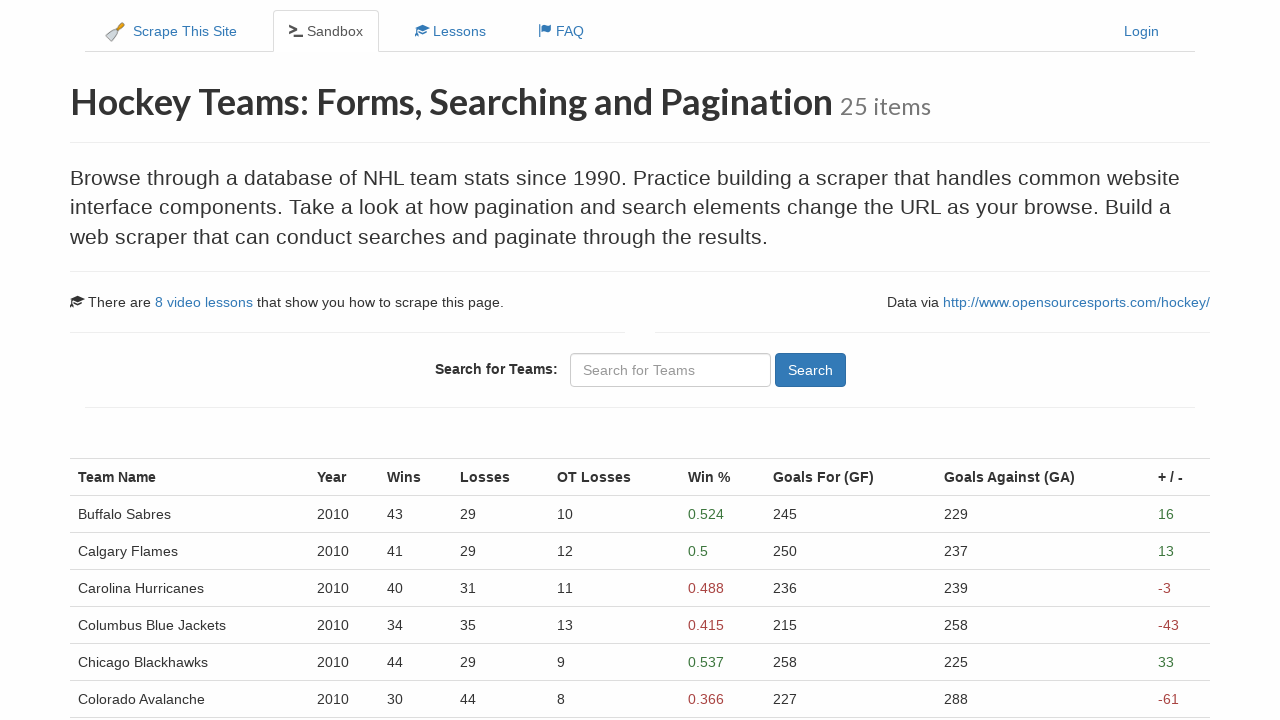

Verified team year elements loaded on page 22
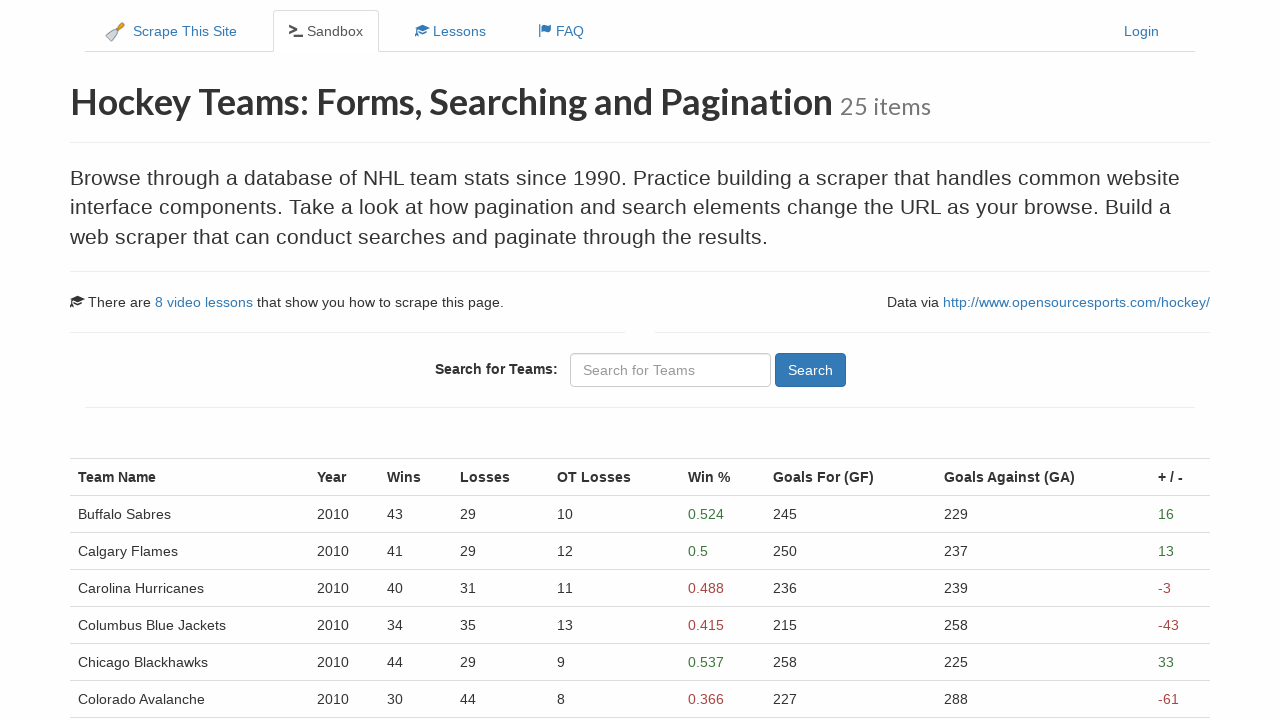

Navigated to hockey statistics page 23
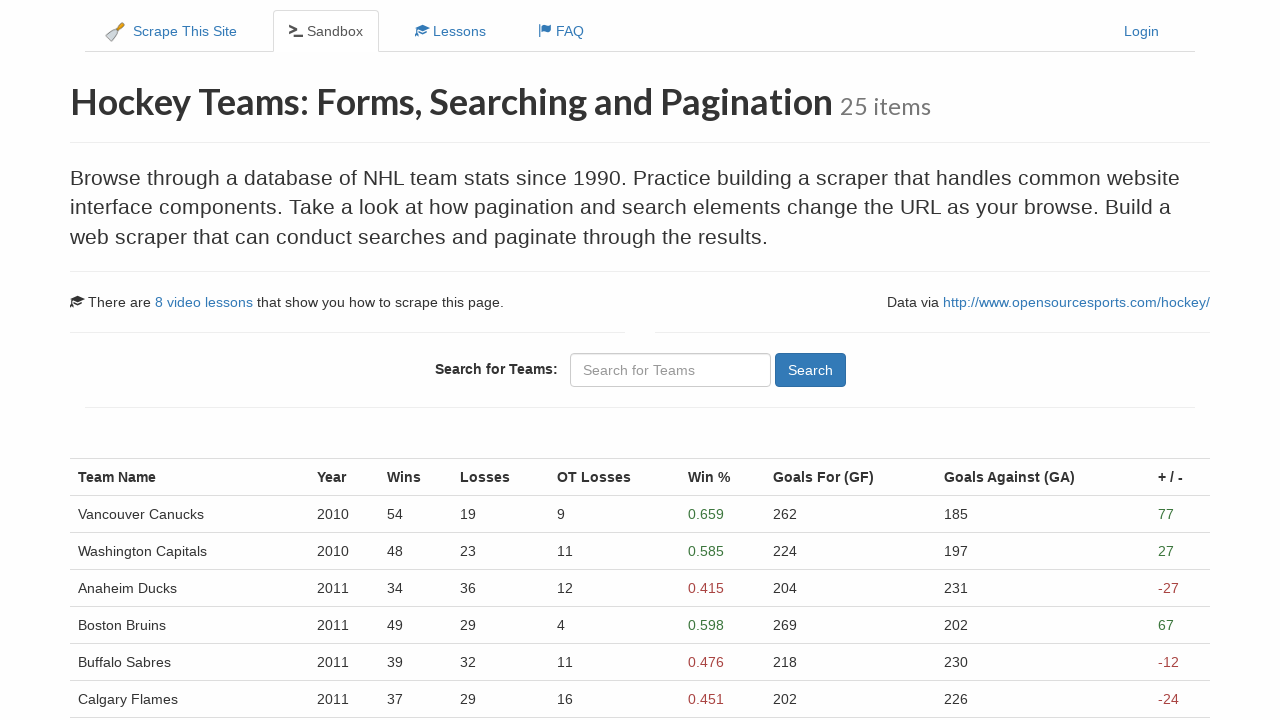

Verified team name elements loaded on page 23
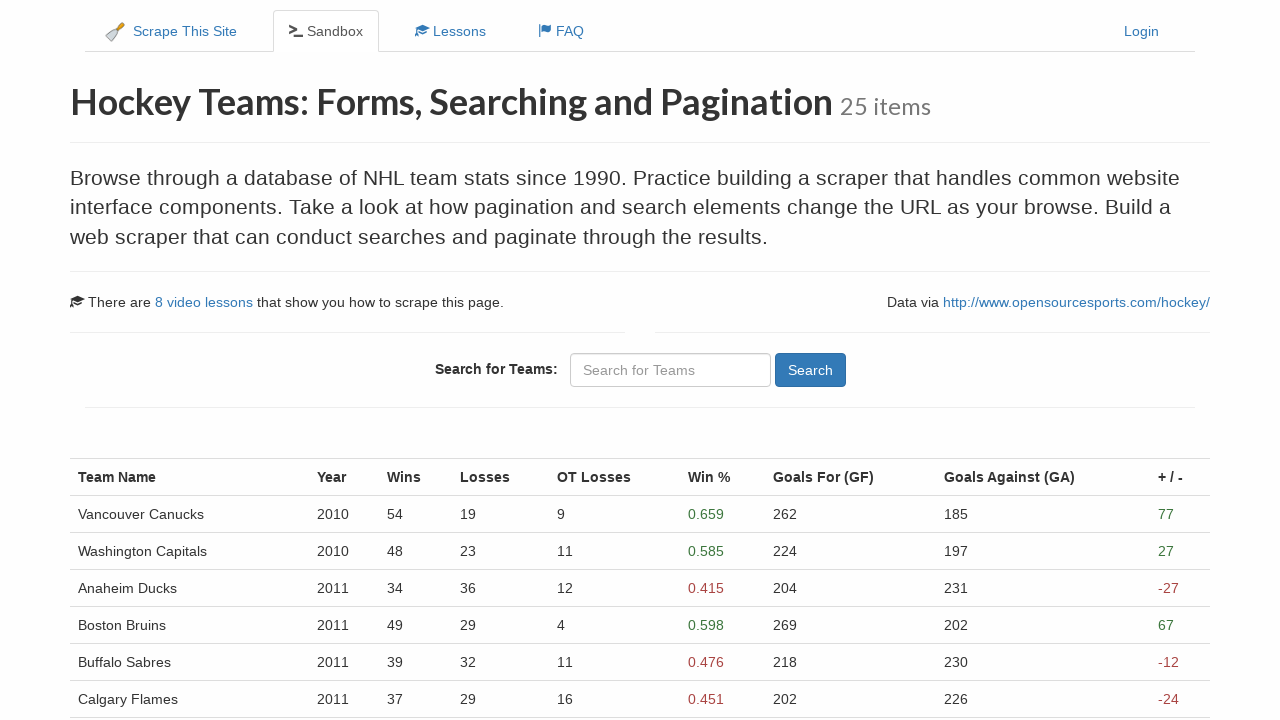

Verified team year elements loaded on page 23
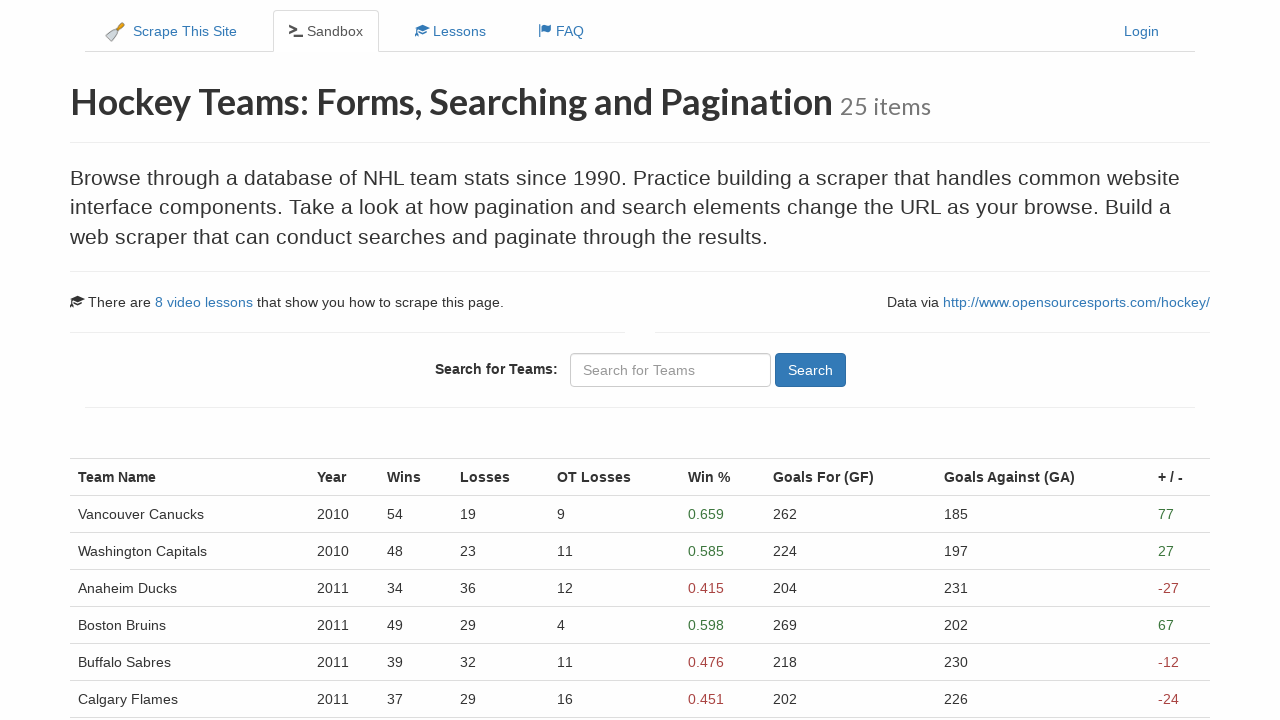

Navigated to hockey statistics page 24
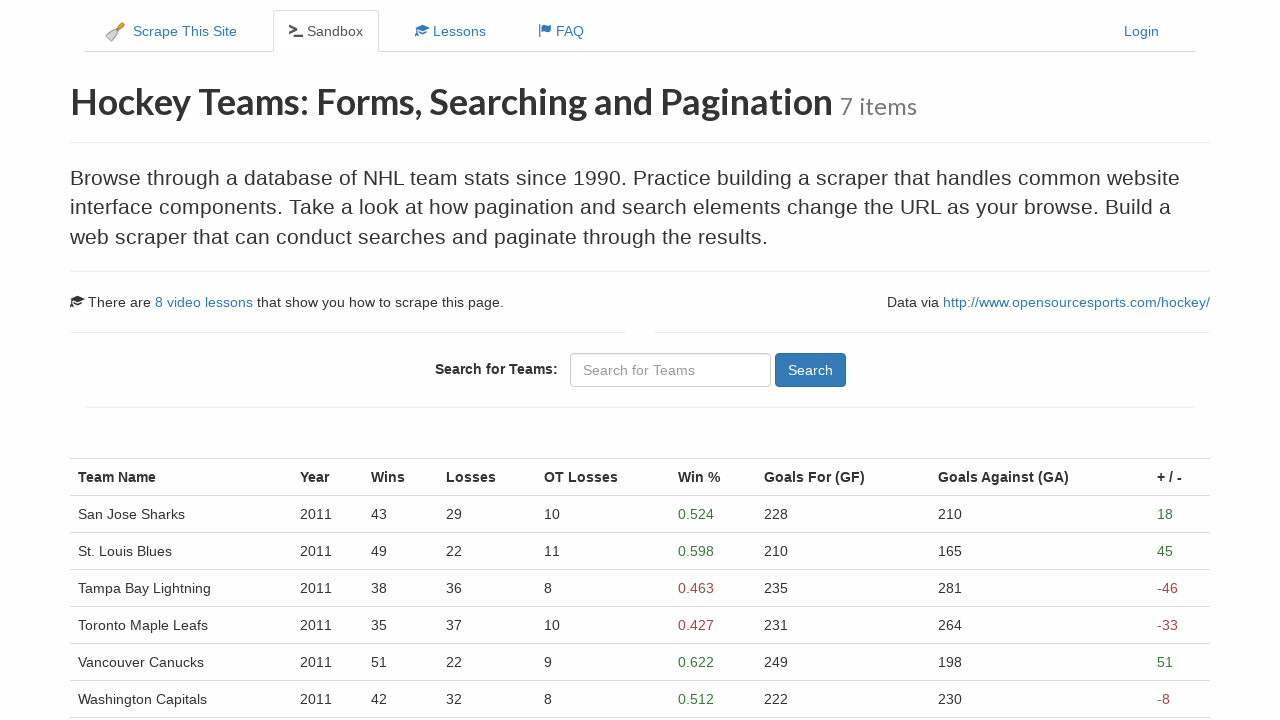

Verified team name elements loaded on page 24
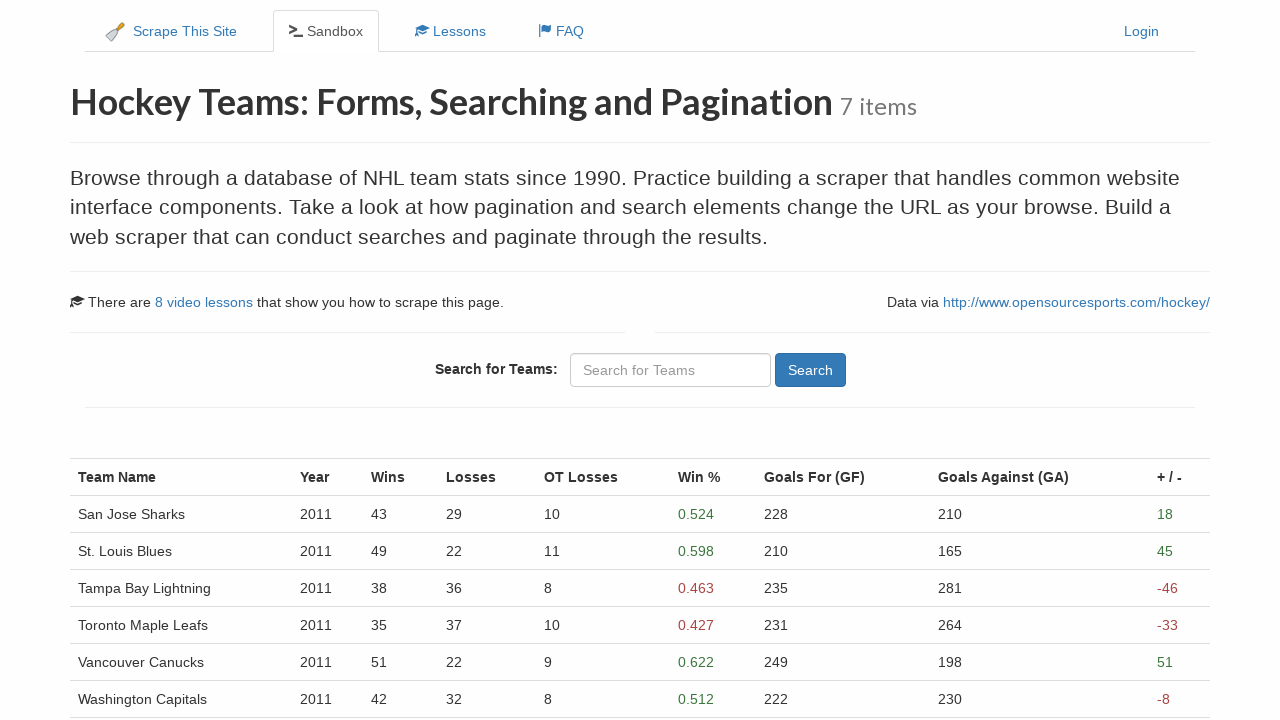

Verified team year elements loaded on page 24
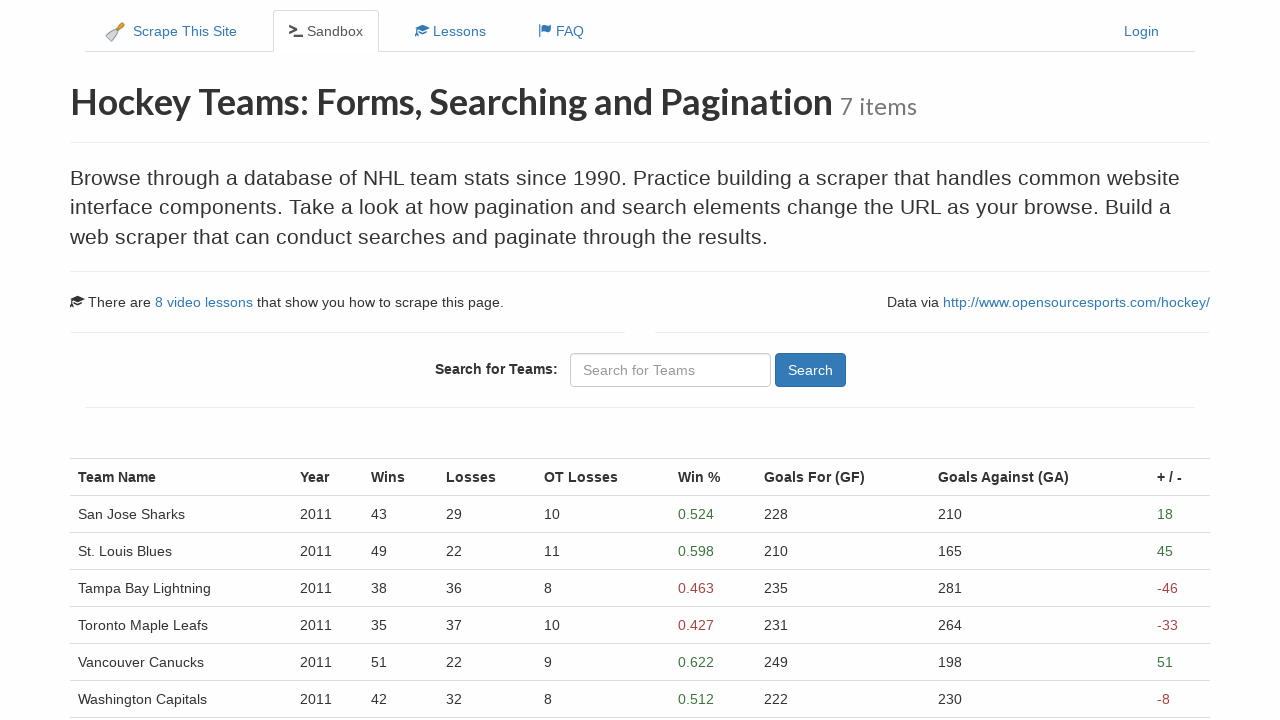

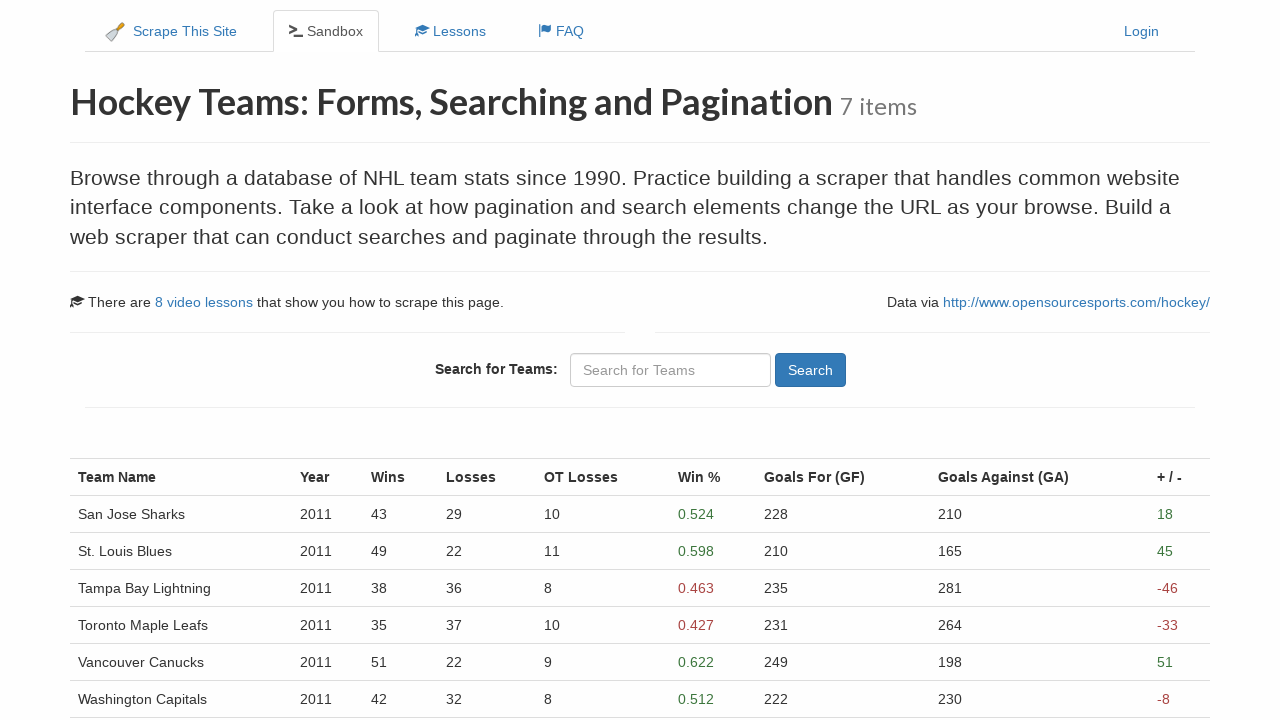